Tests the FAQ section on the Bamfunds Internship page by navigating to the page via the Careers menu, then clicking each FAQ question to verify that the corresponding answer becomes visible.

Starting URL: https://www.bamfunds.com/

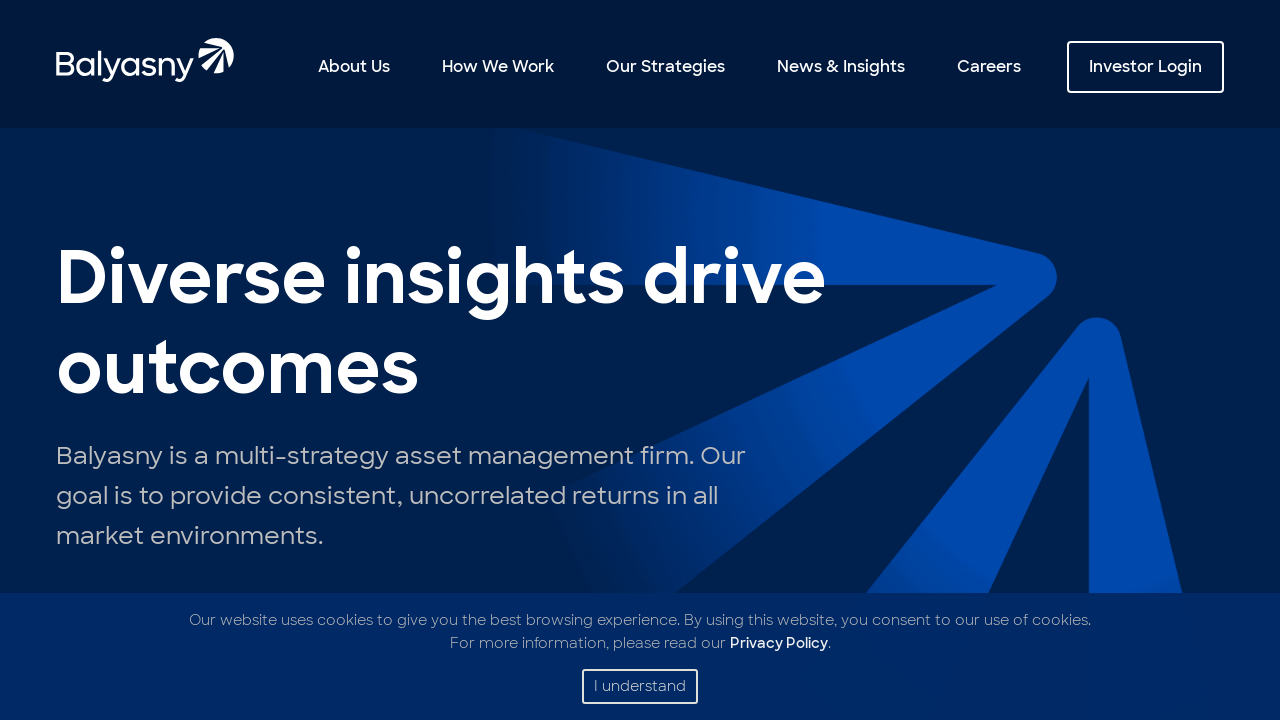

Hovered over Careers menu item at (989, 67) on text=Careers
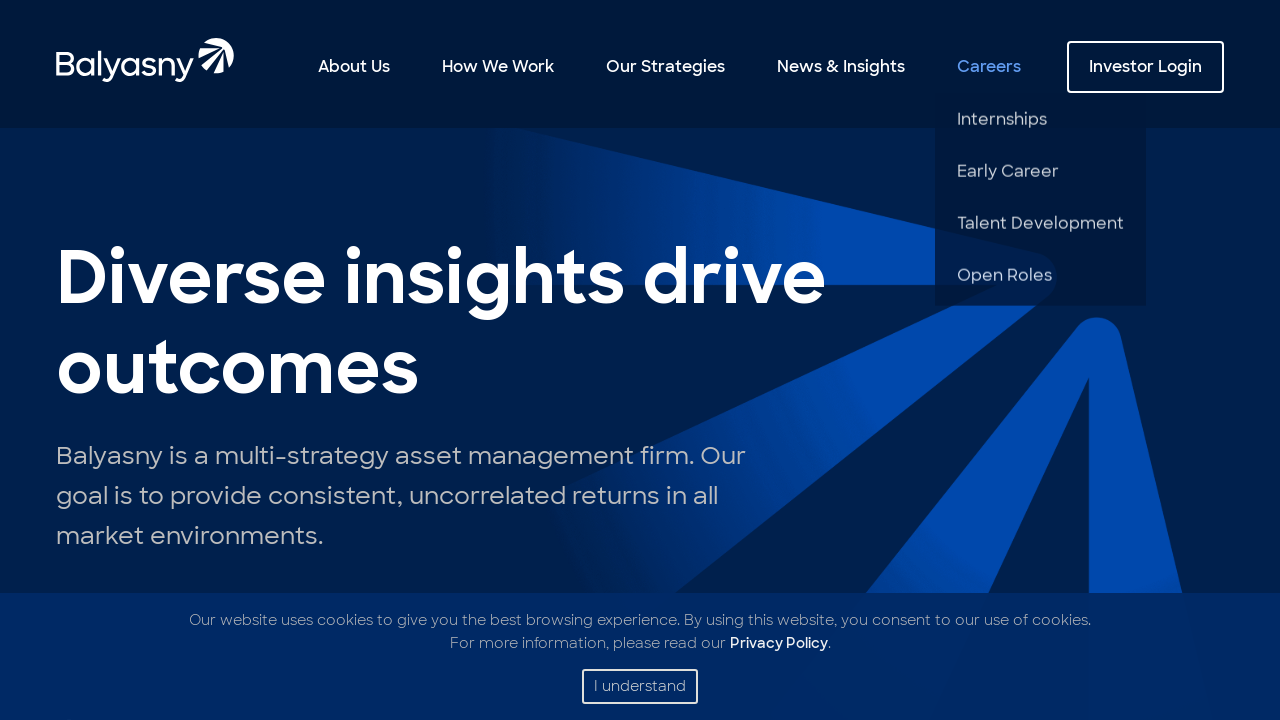

Clicked on Internship link at (1040, 119) on text=Internship
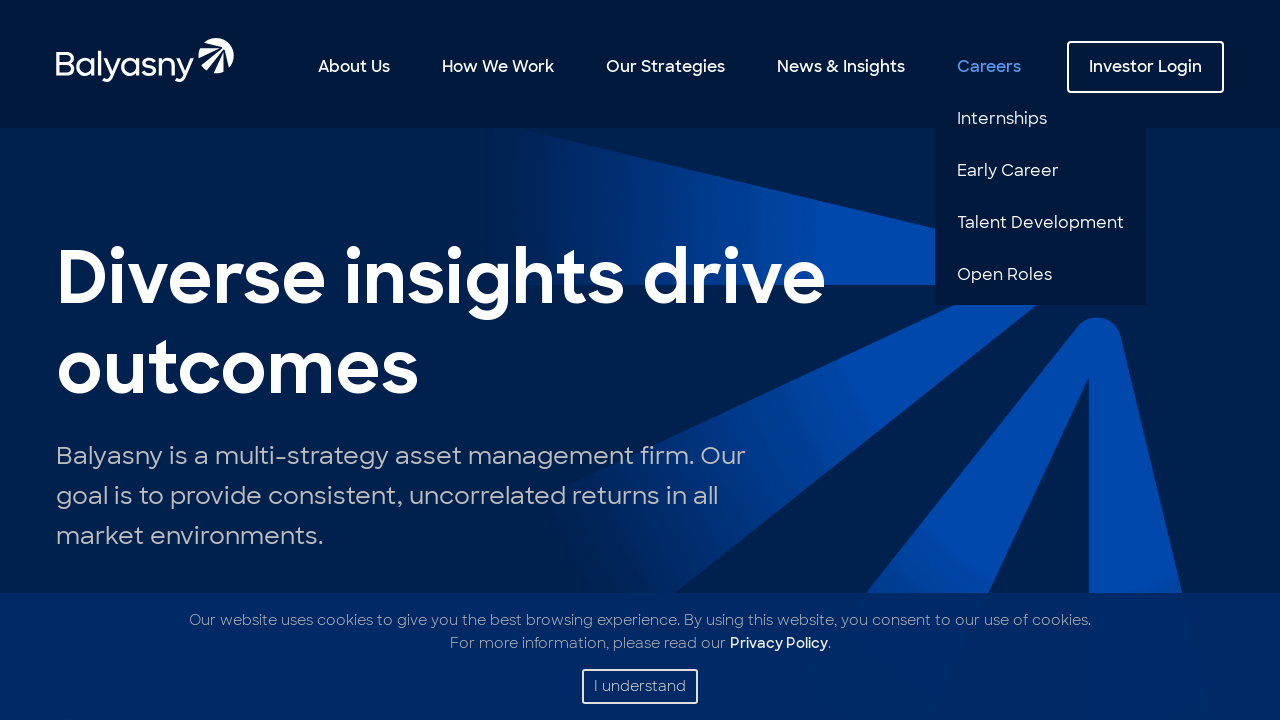

Waited for Internship page to load
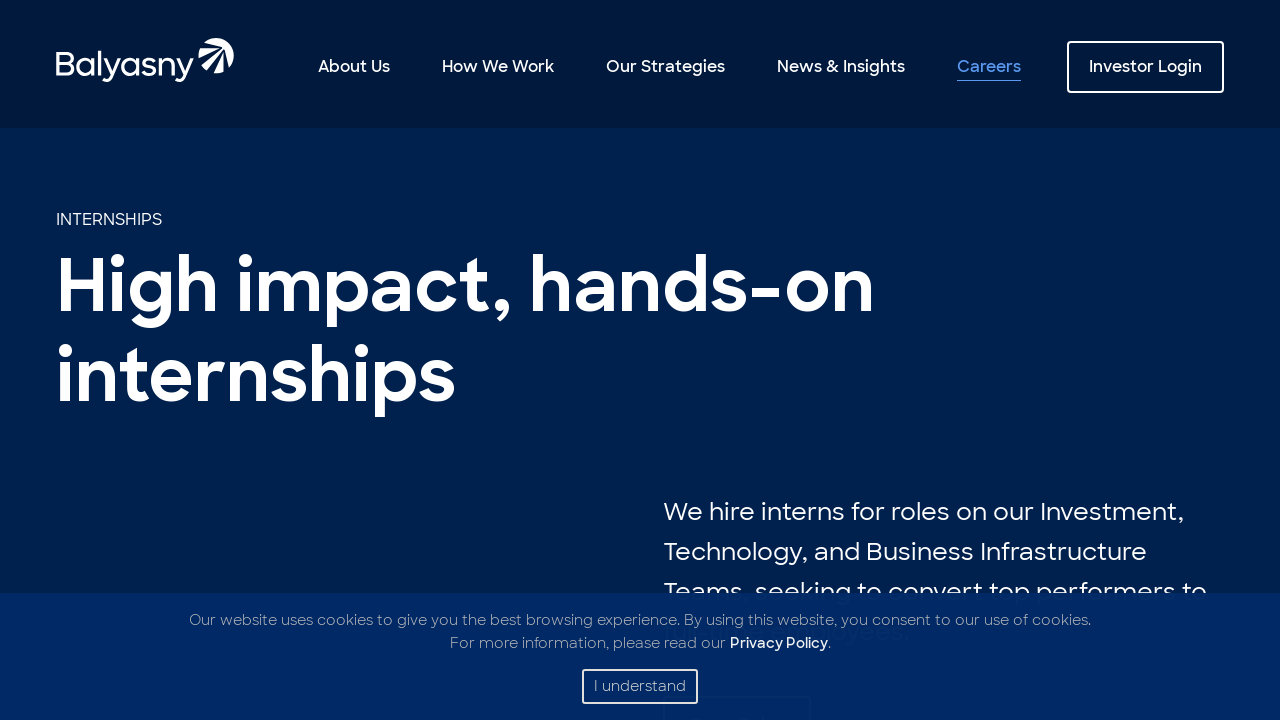

Scrolled to FAQ section header
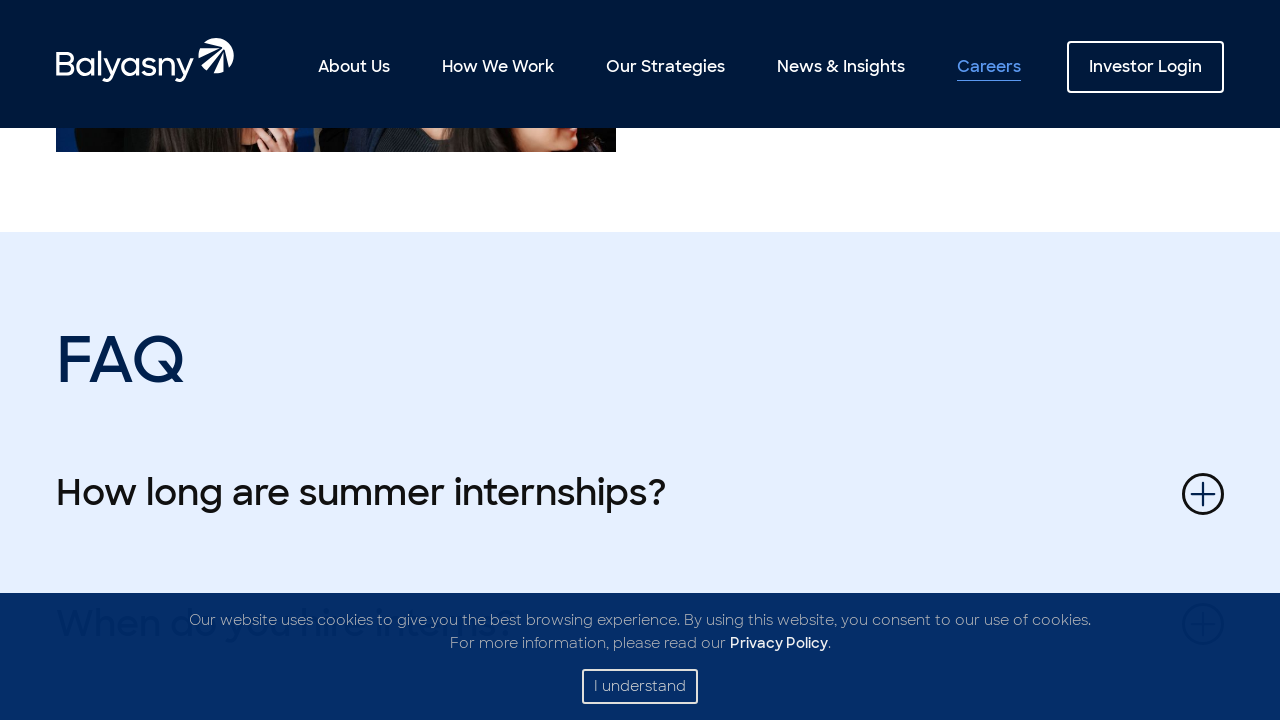

Waited for FAQ section to be ready
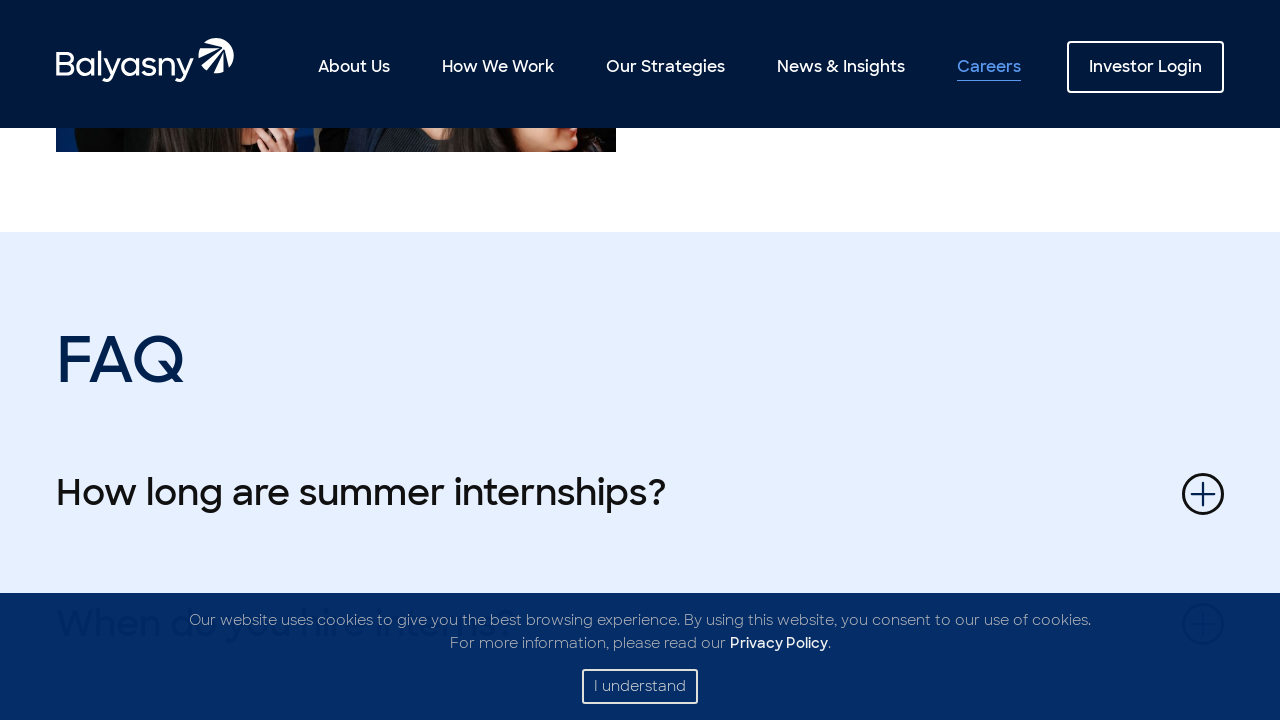

Located all FAQ question buttons
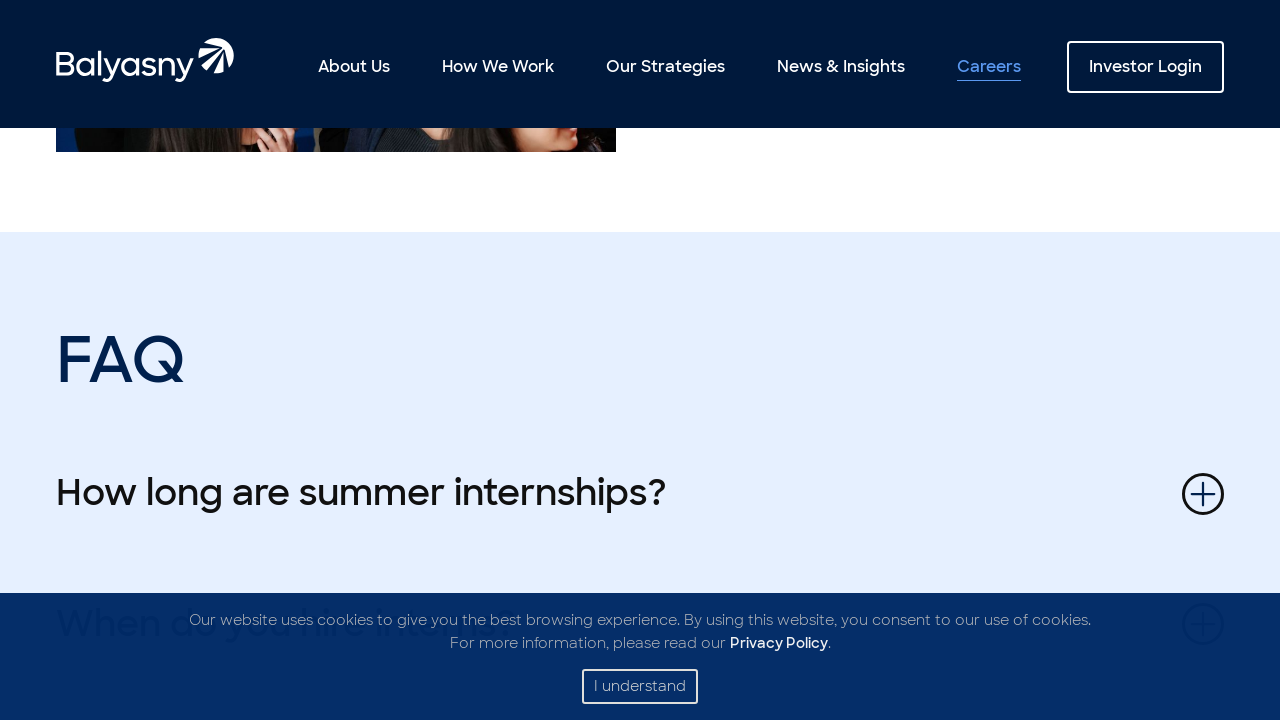

Scrolled FAQ question 1 into view
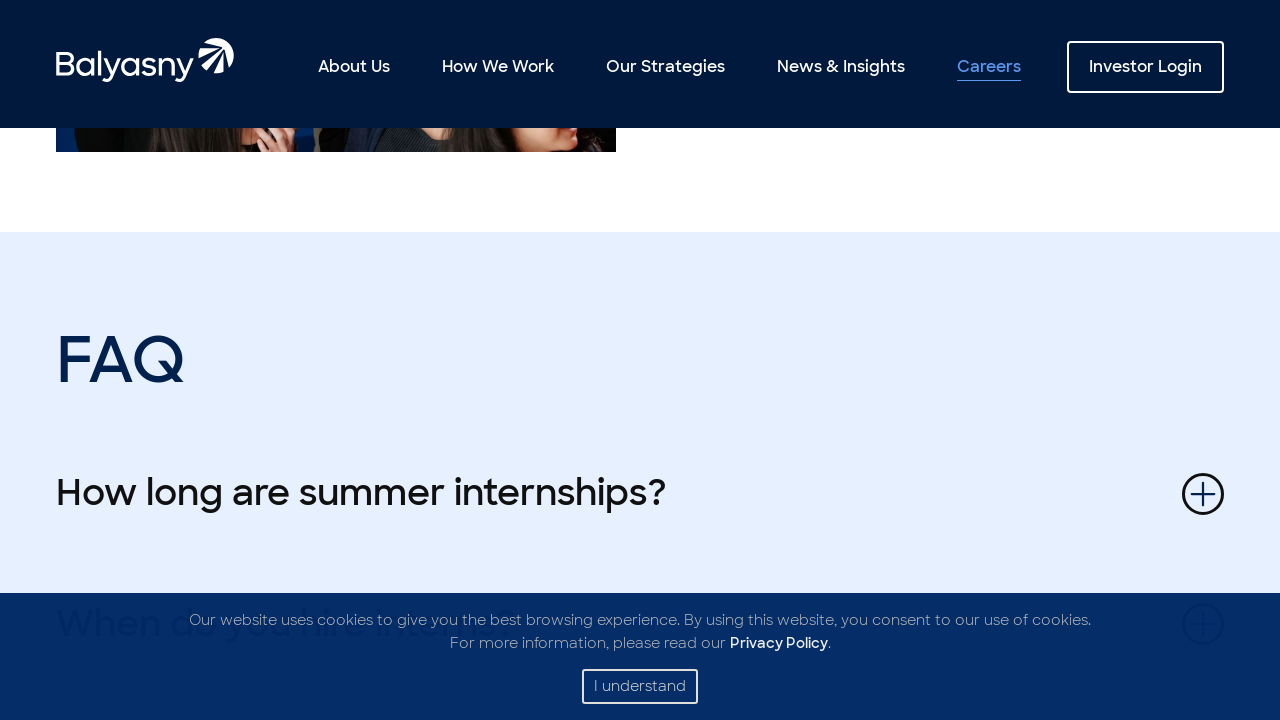

Waited before clicking FAQ question 1
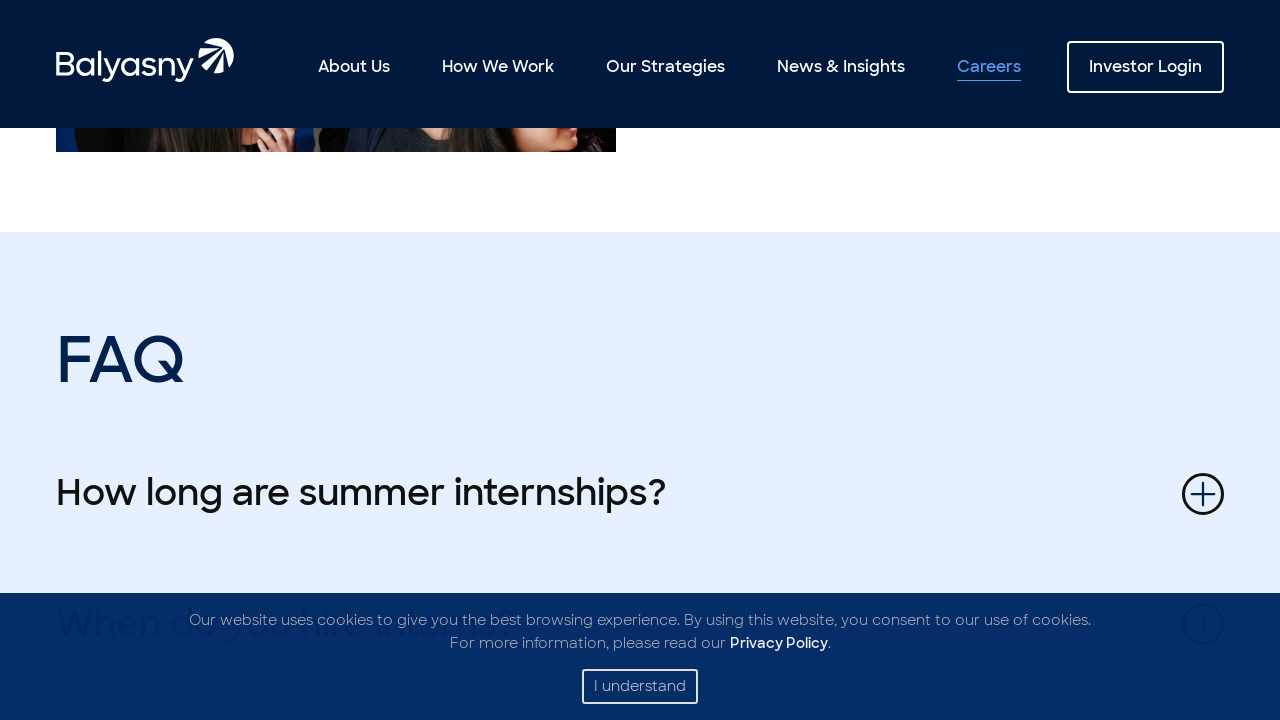

Clicked FAQ question 1 to reveal answer at (640, 494) on dl div button >> nth=0
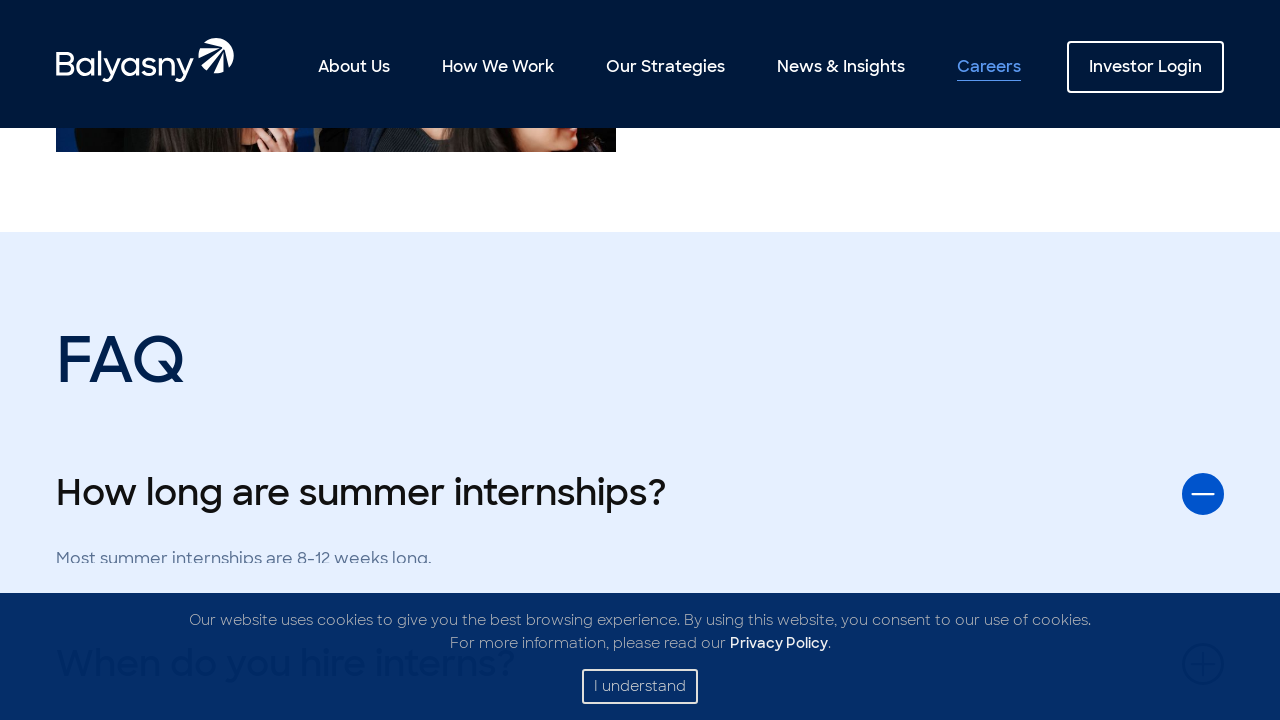

Waited for FAQ answer 1 to appear
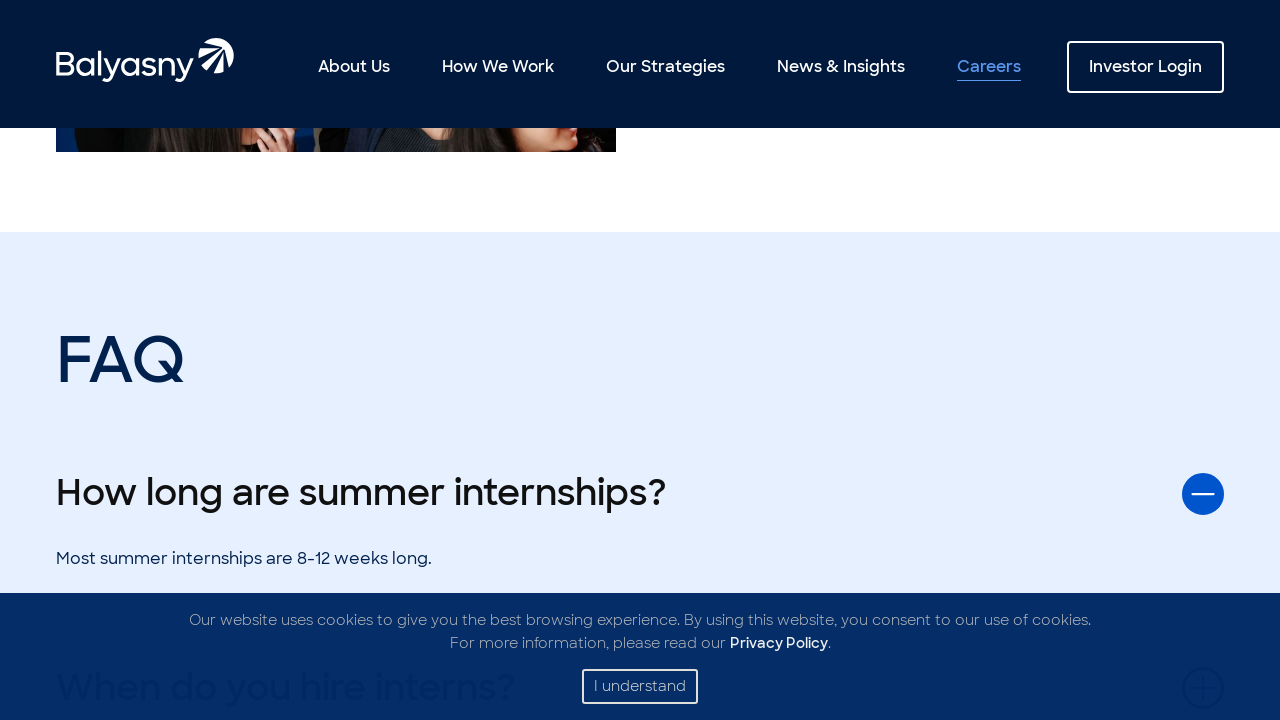

FAQ answer 1 is now visible
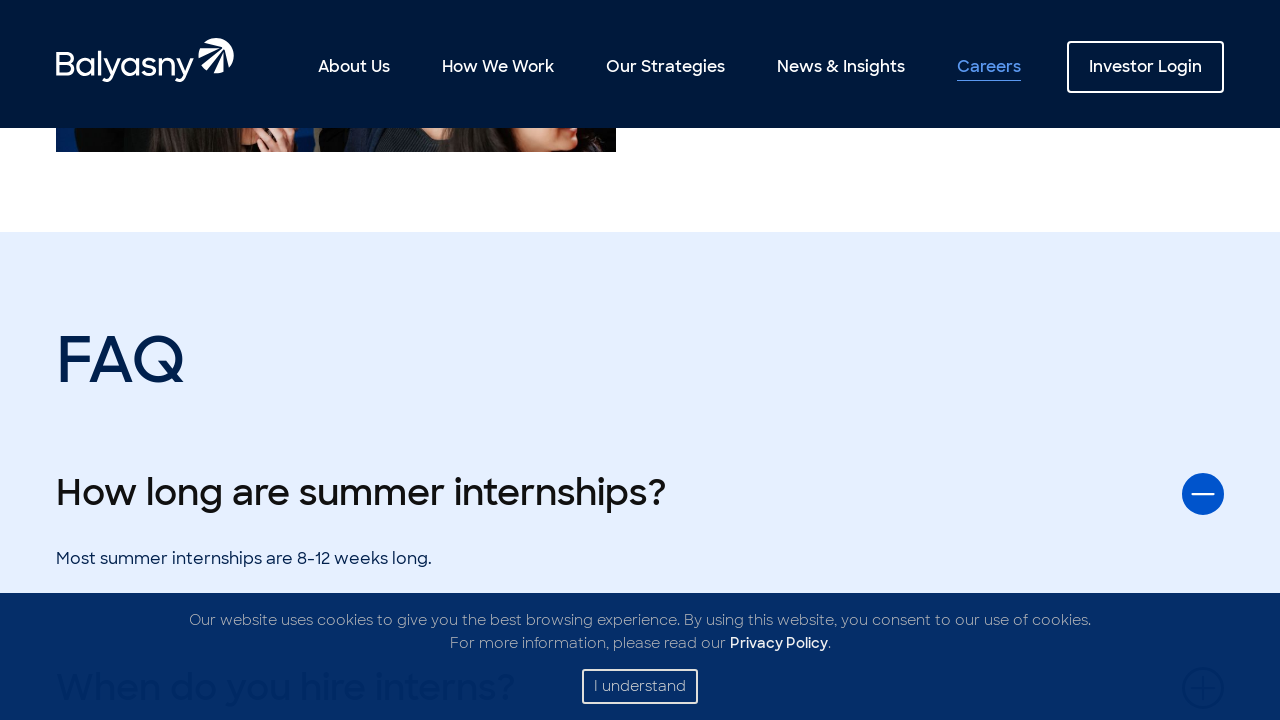

Scrolled FAQ question 2 into view
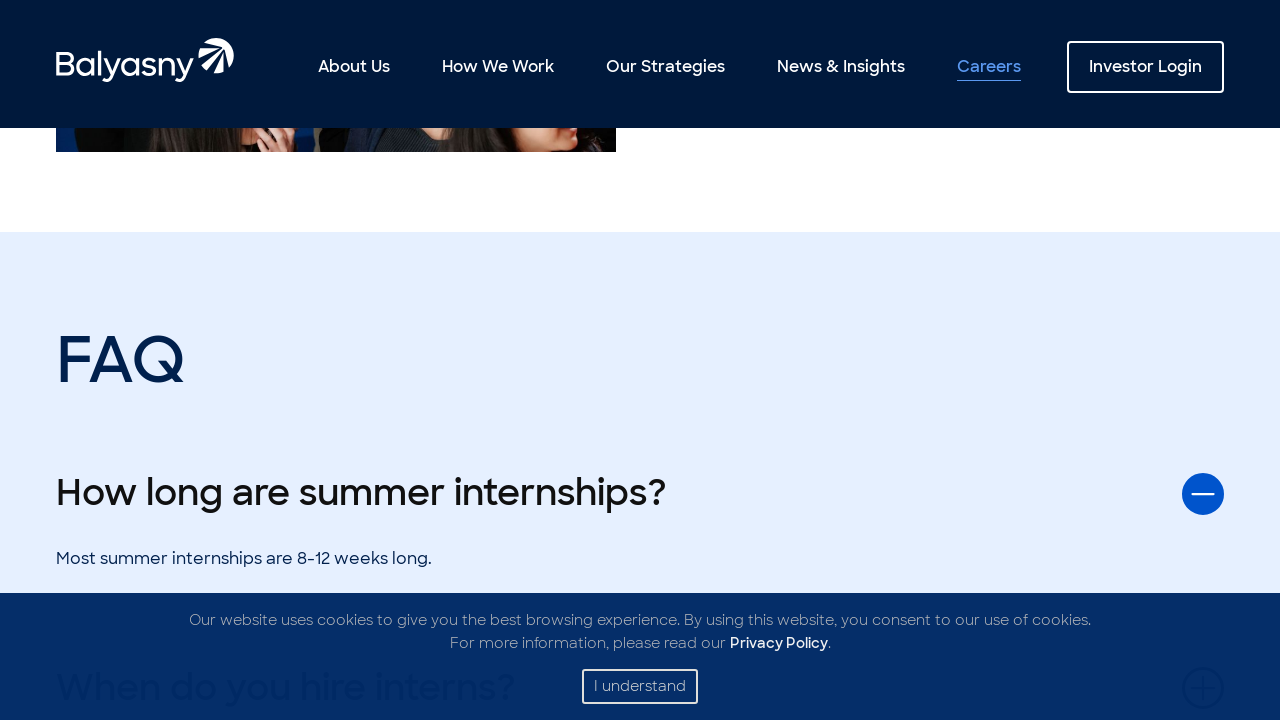

Waited before clicking FAQ question 2
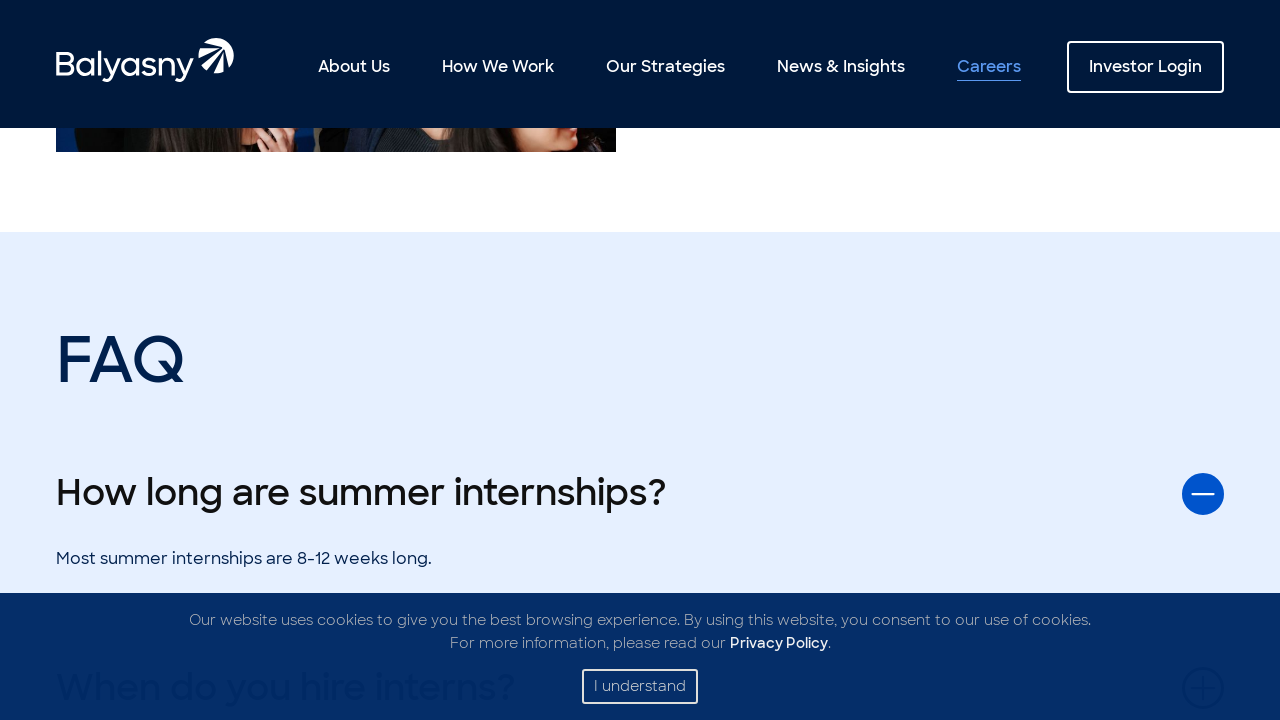

Clicked FAQ question 2 to reveal answer at (640, 360) on dl div button >> nth=1
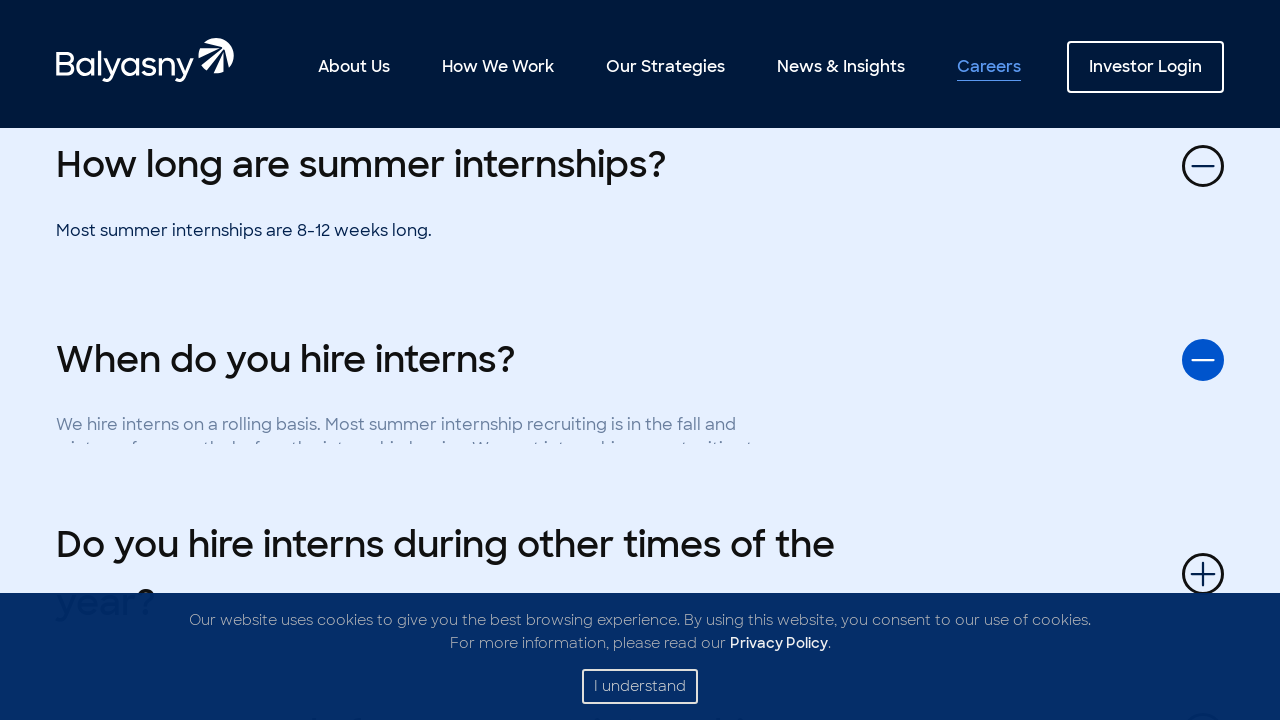

Waited for FAQ answer 2 to appear
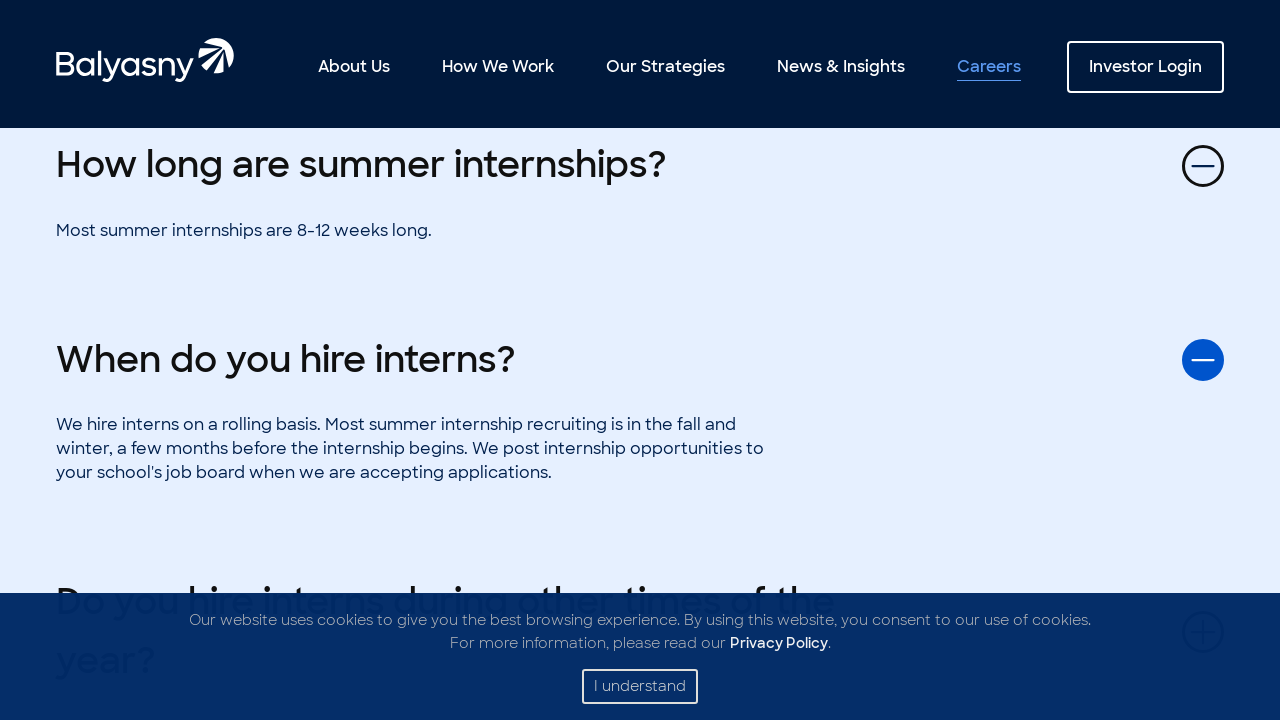

FAQ answer 2 is now visible
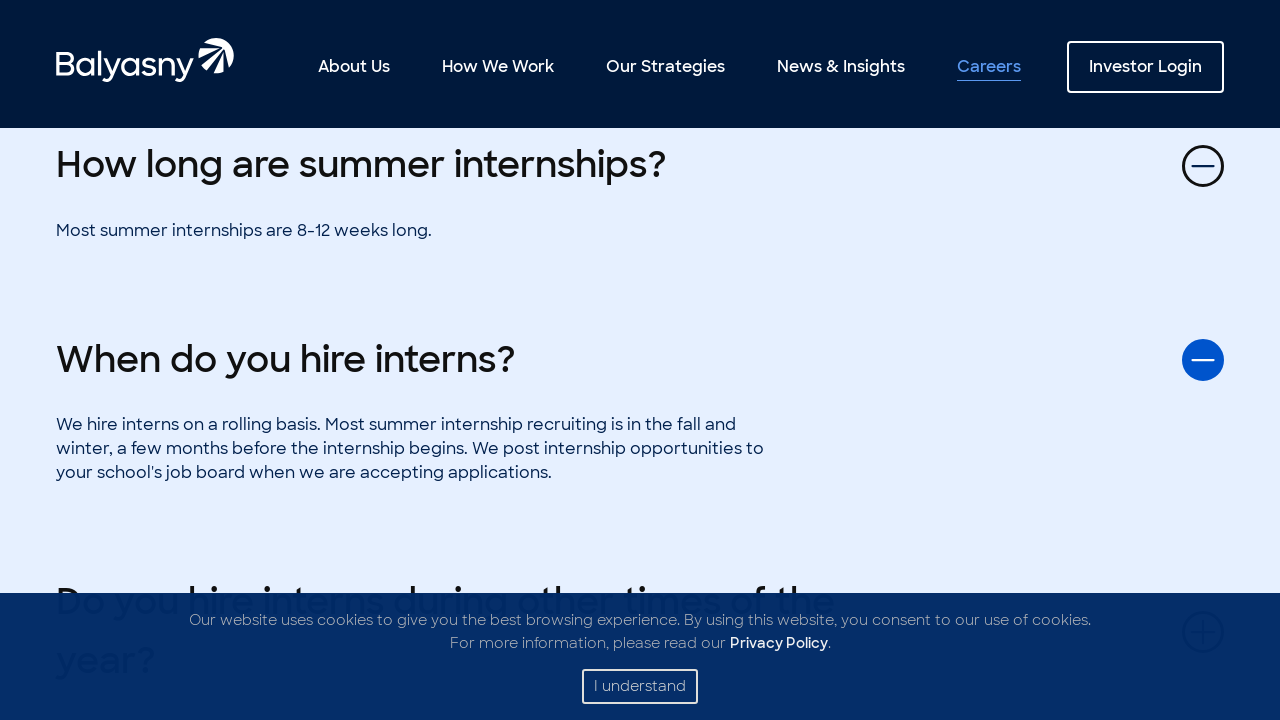

Scrolled FAQ question 3 into view
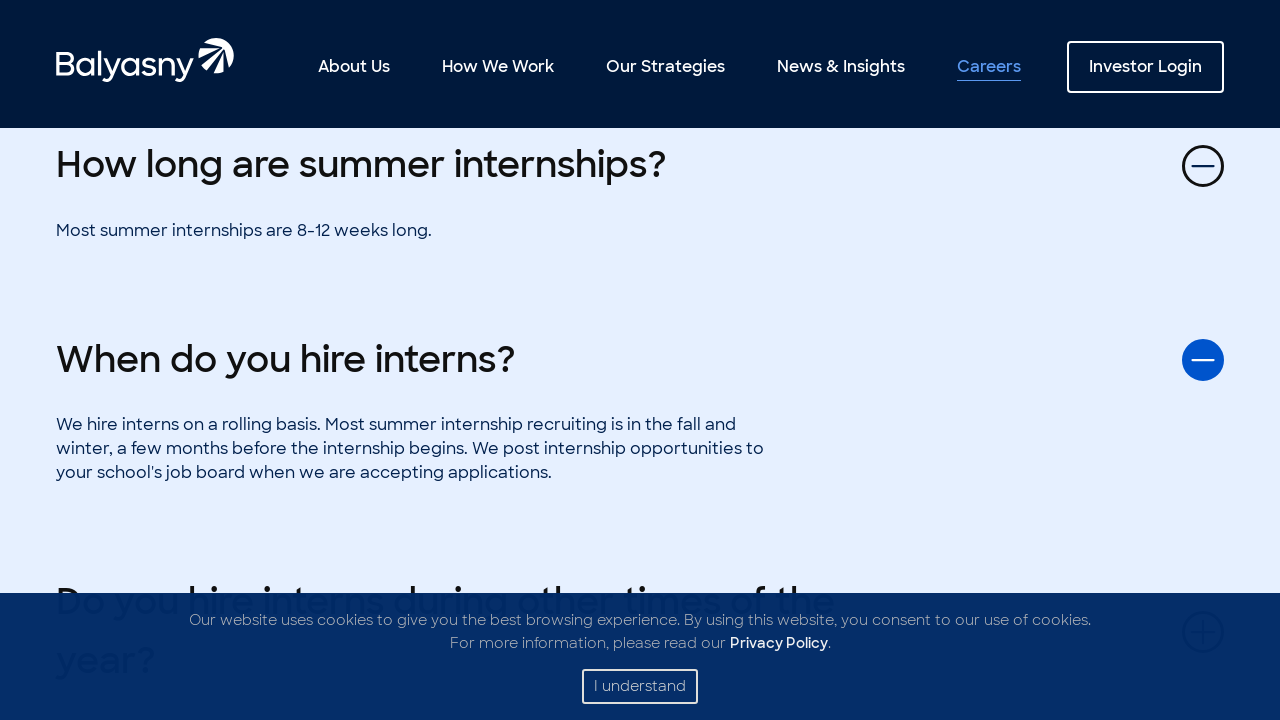

Waited before clicking FAQ question 3
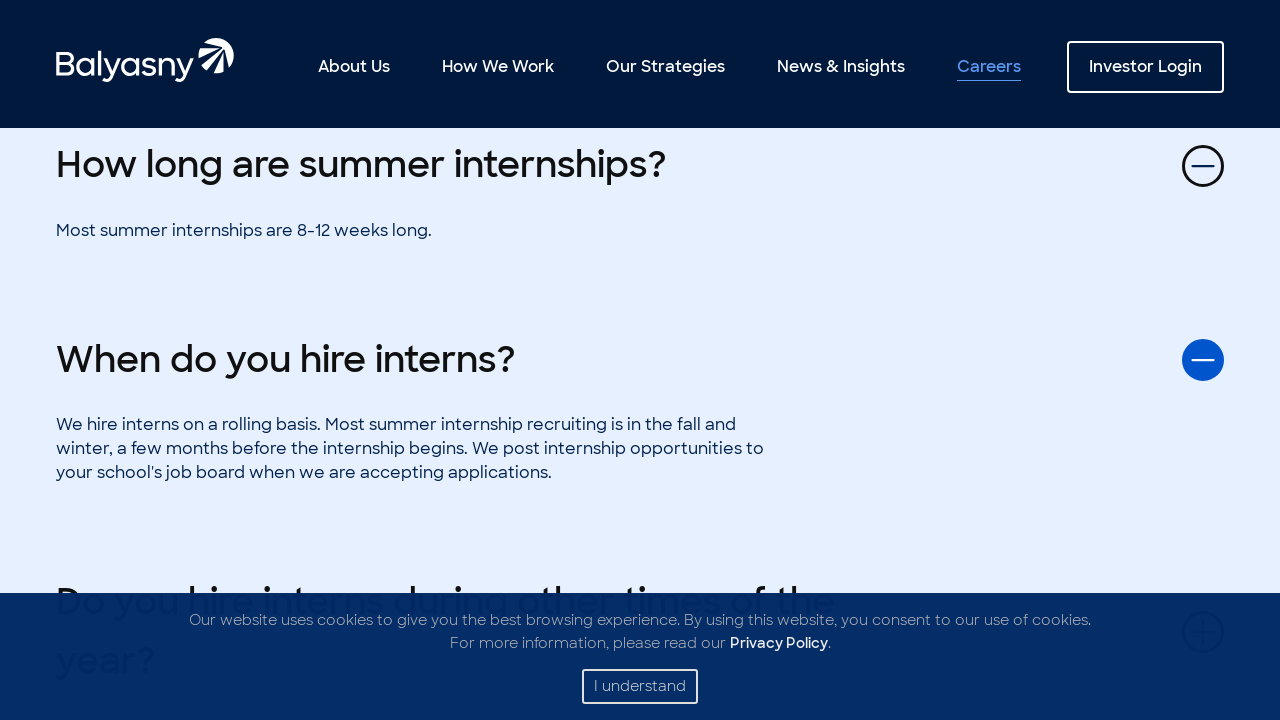

Clicked FAQ question 3 to reveal answer at (640, 361) on dl div button >> nth=2
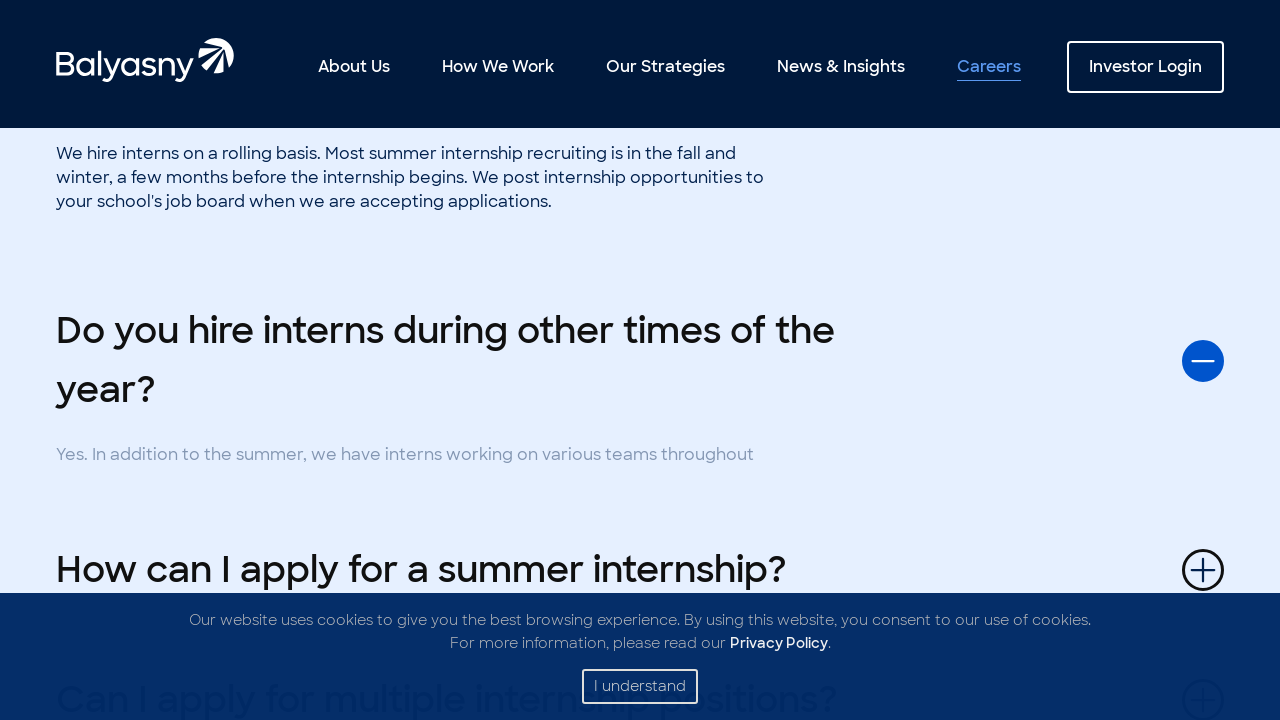

Waited for FAQ answer 3 to appear
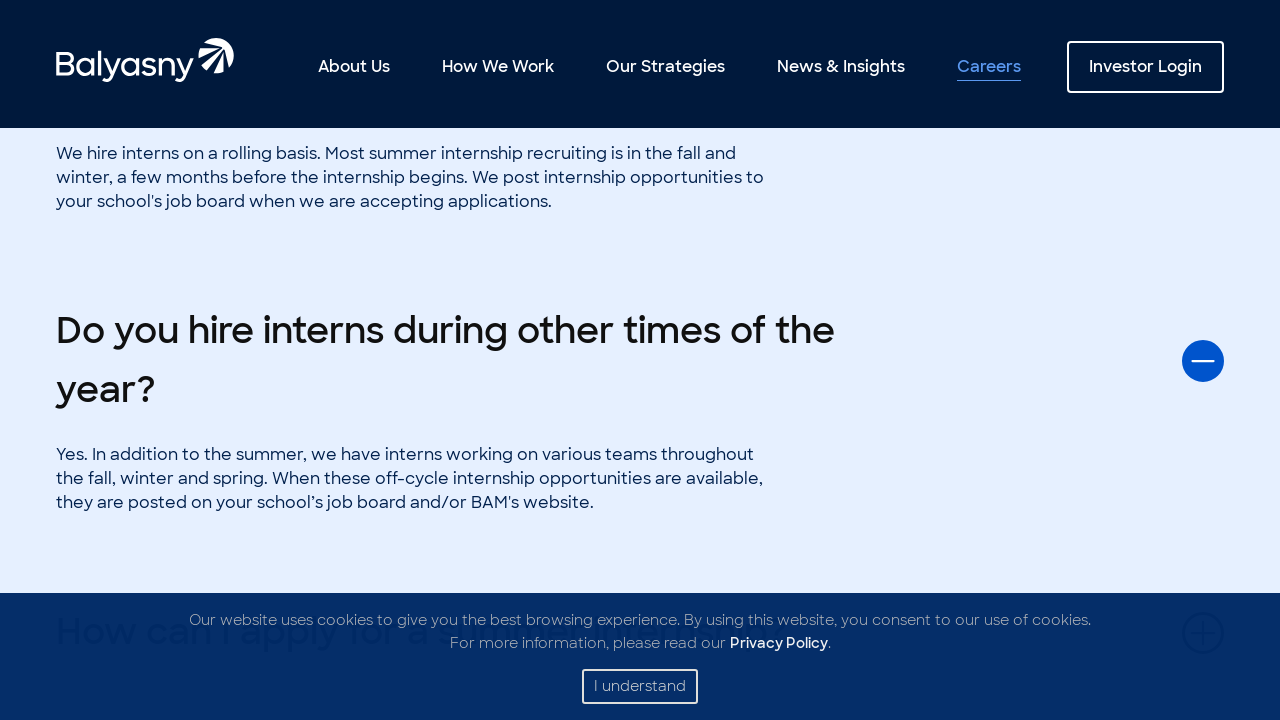

FAQ answer 3 is now visible
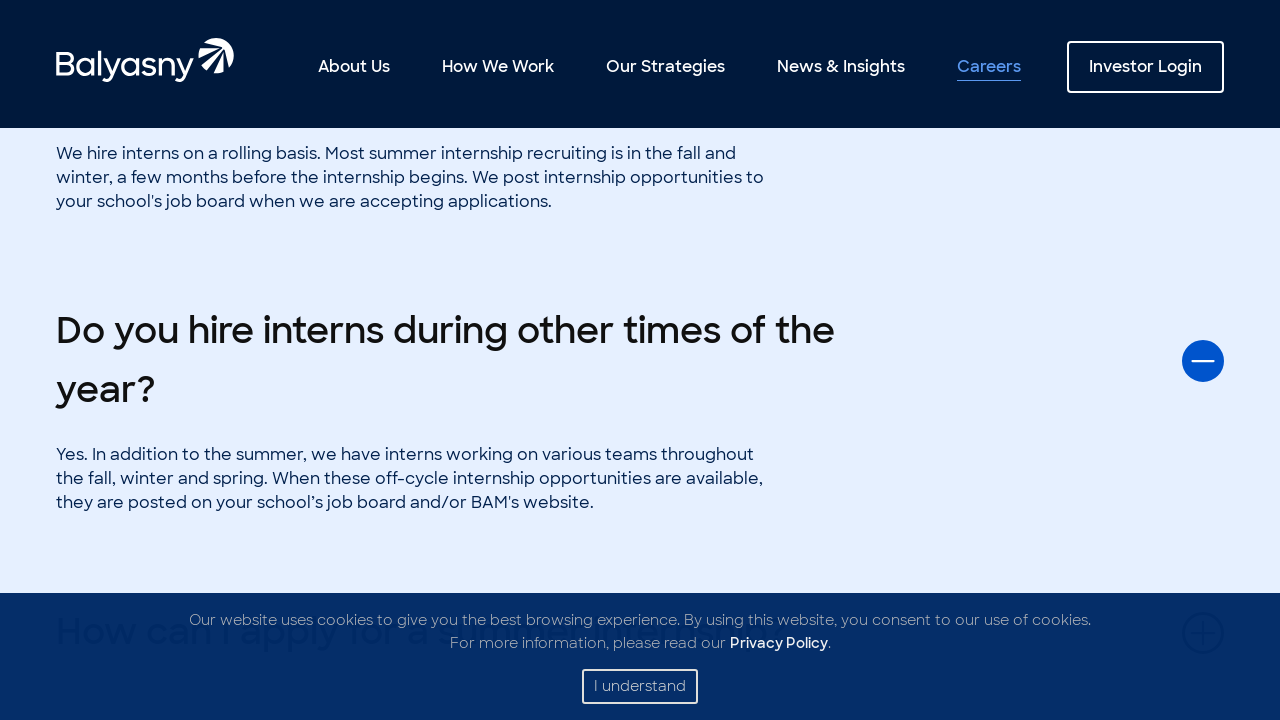

Scrolled FAQ question 4 into view
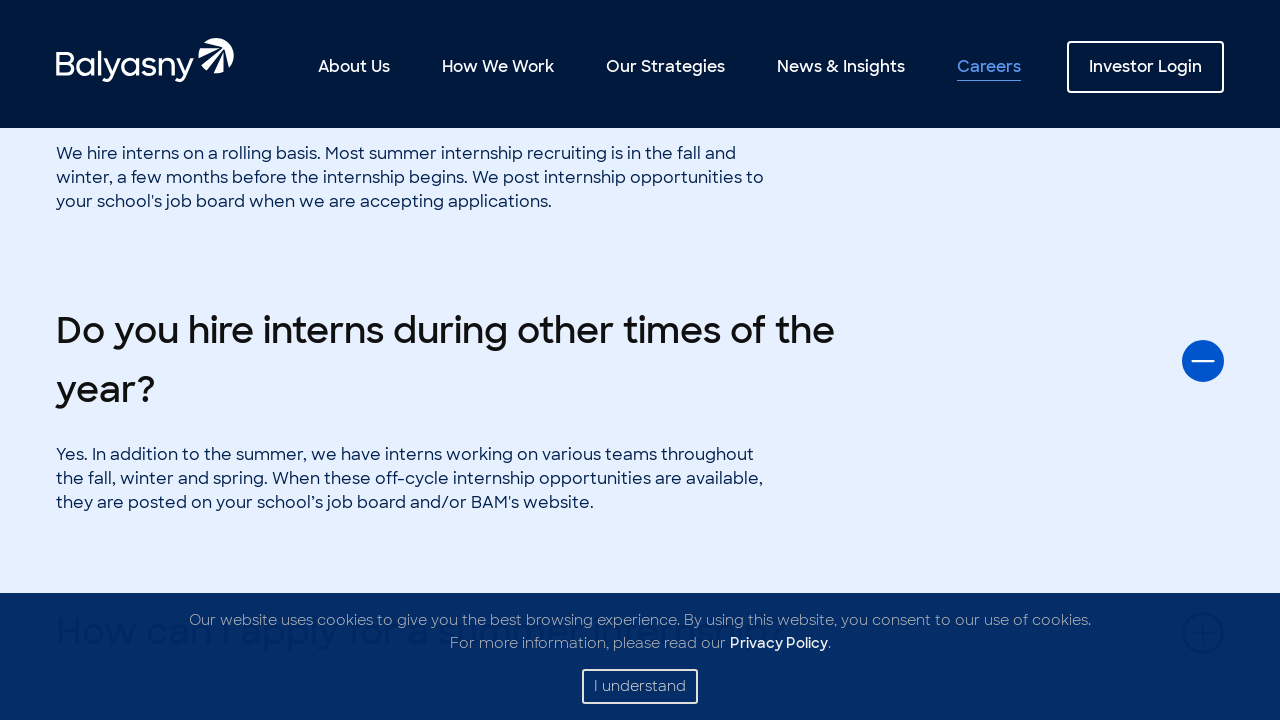

Waited before clicking FAQ question 4
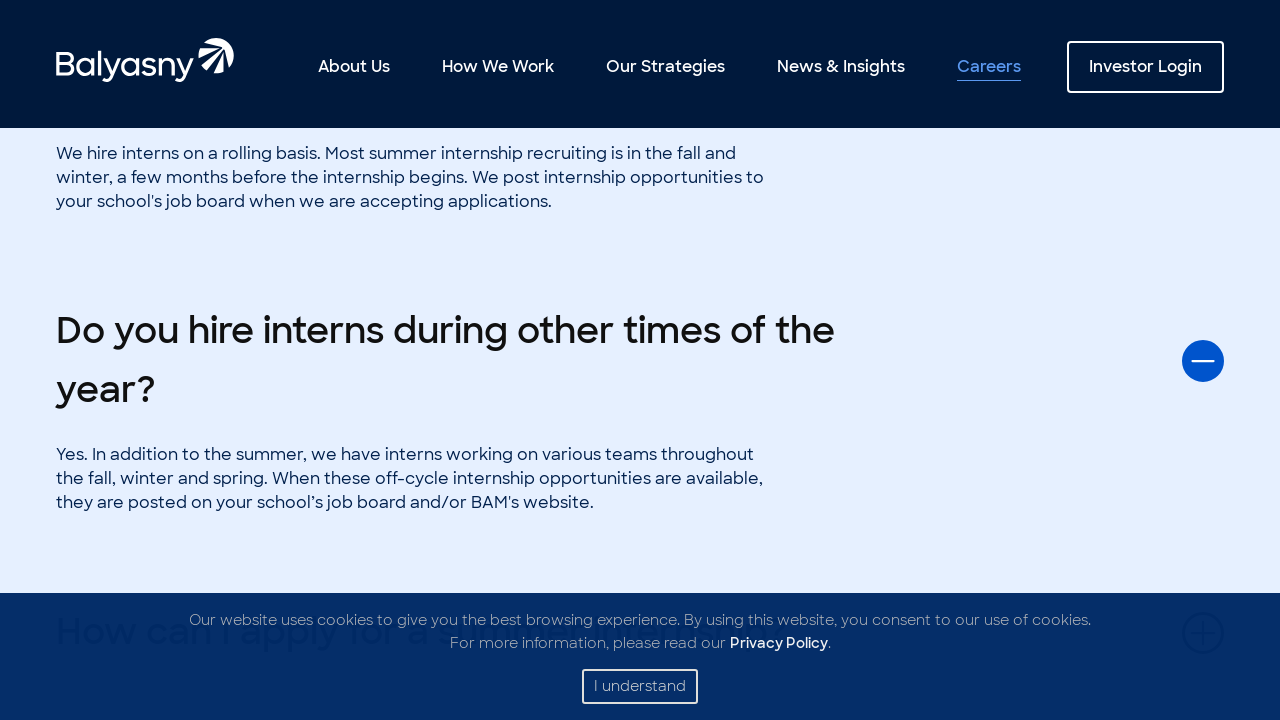

Clicked FAQ question 4 to reveal answer at (640, 361) on dl div button >> nth=3
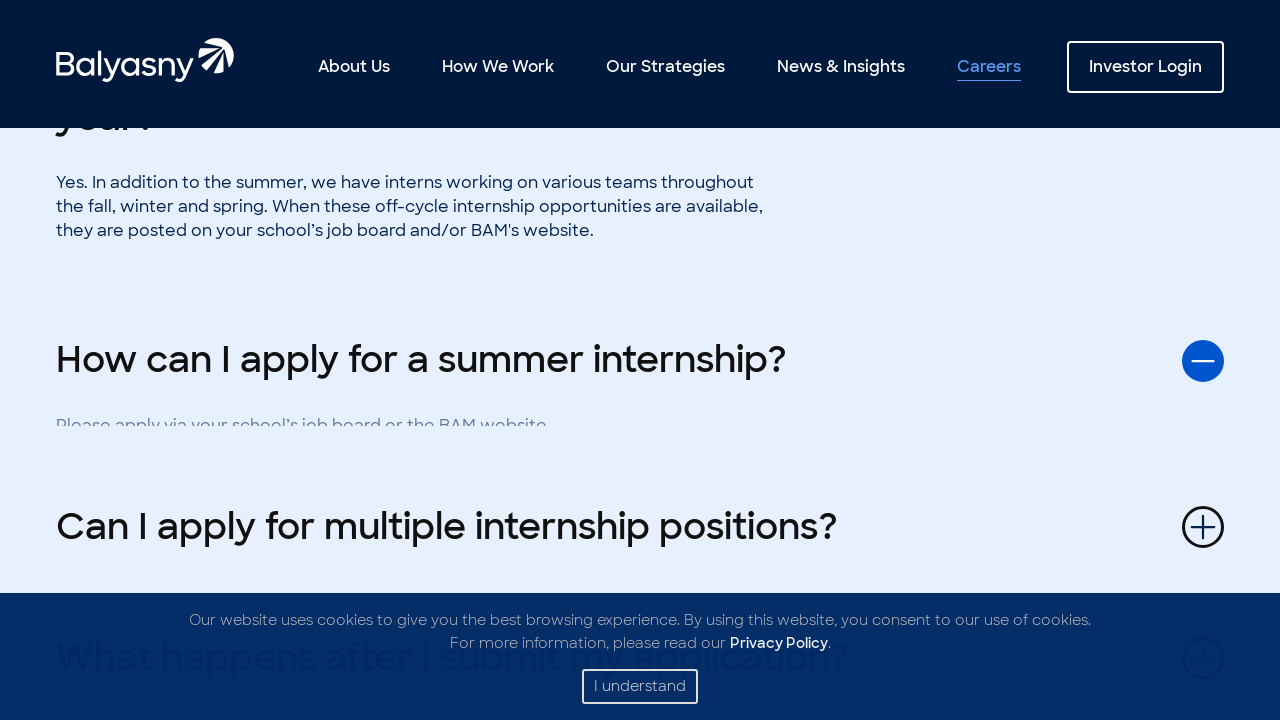

Waited for FAQ answer 4 to appear
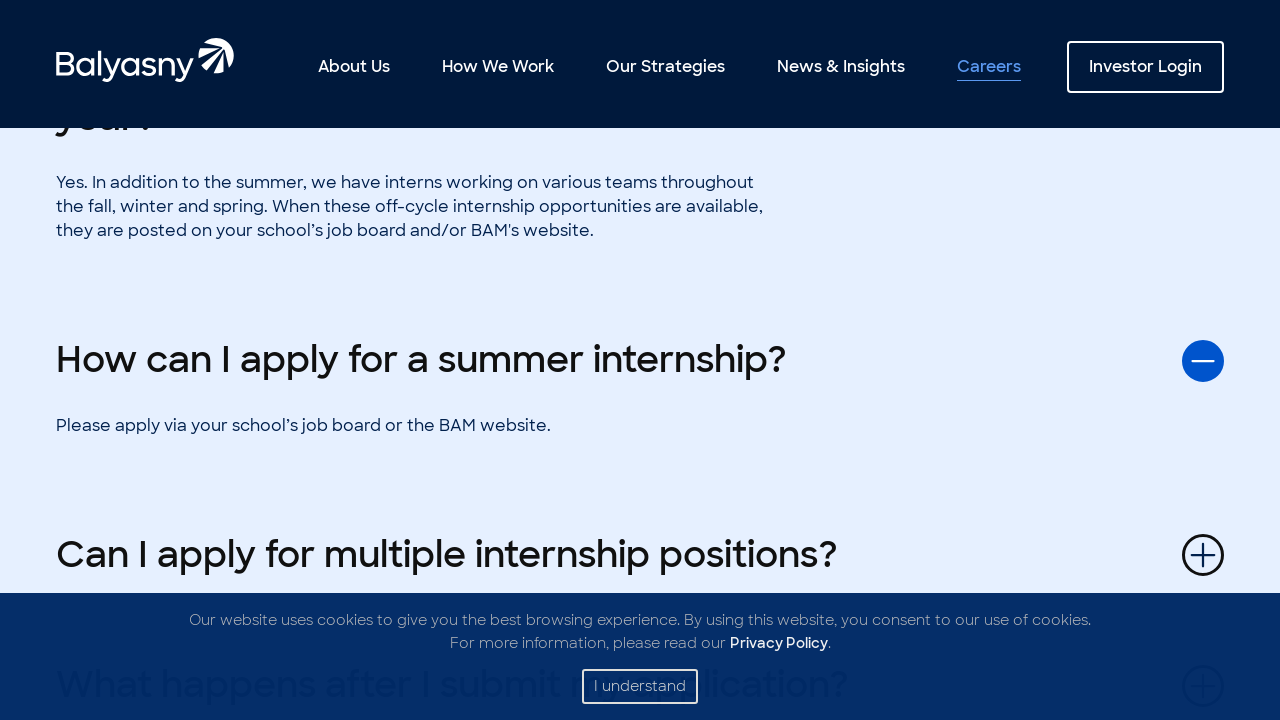

FAQ answer 4 is now visible
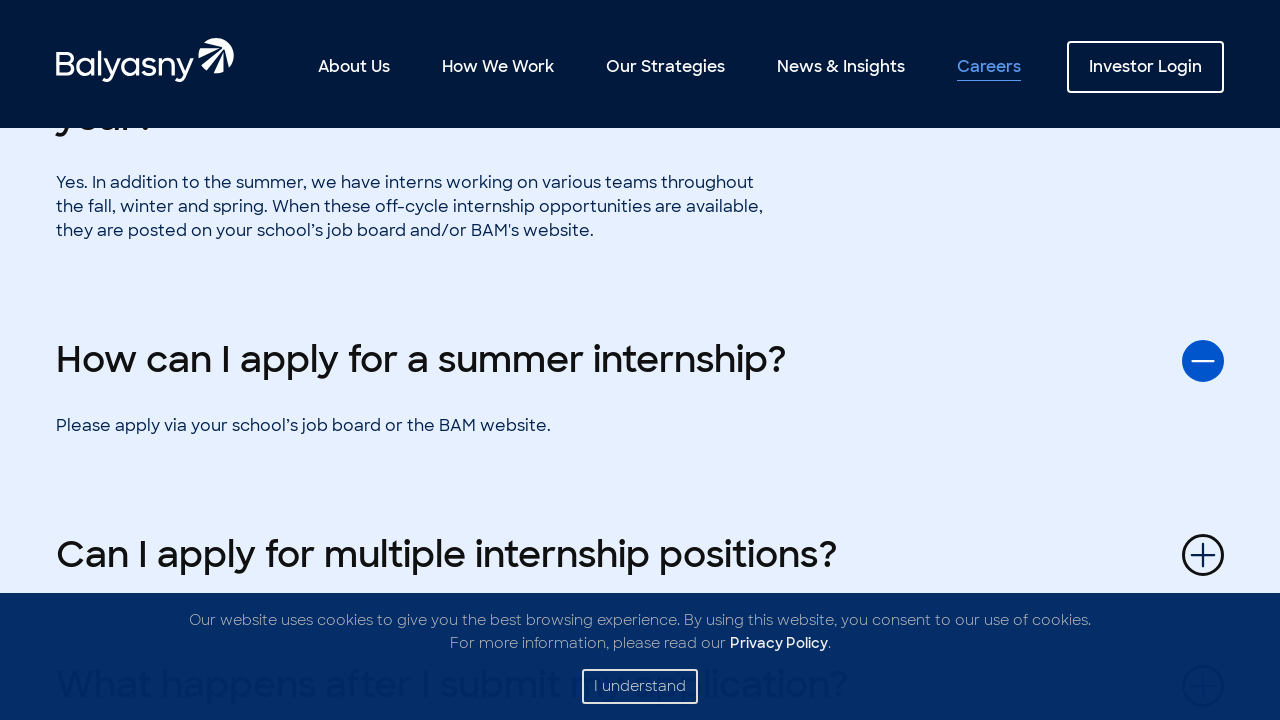

Scrolled FAQ question 5 into view
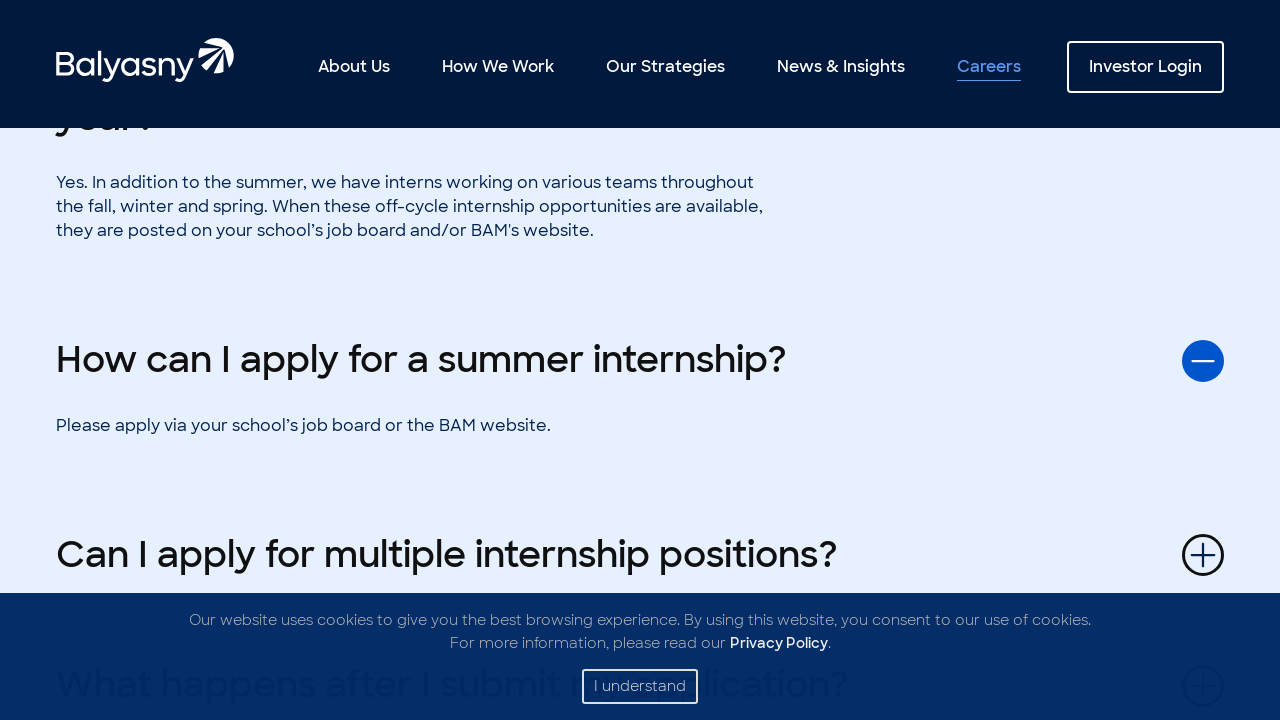

Waited before clicking FAQ question 5
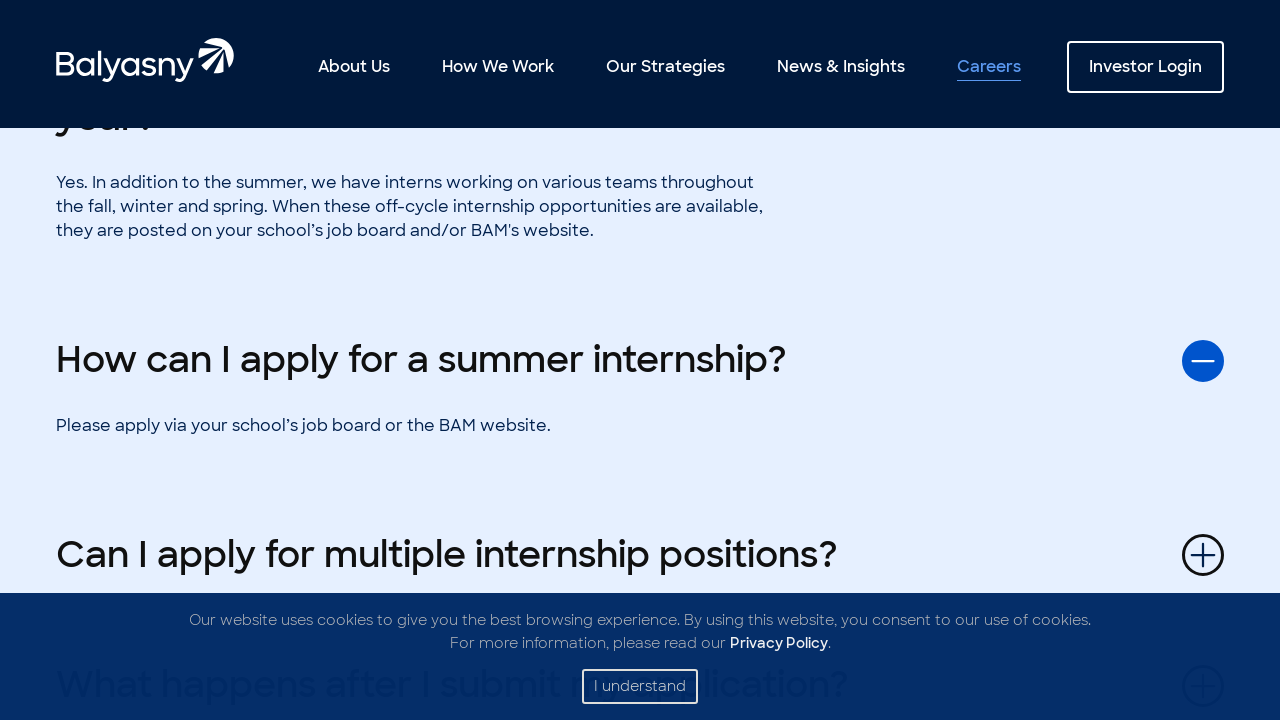

Clicked FAQ question 5 to reveal answer at (640, 555) on dl div button >> nth=4
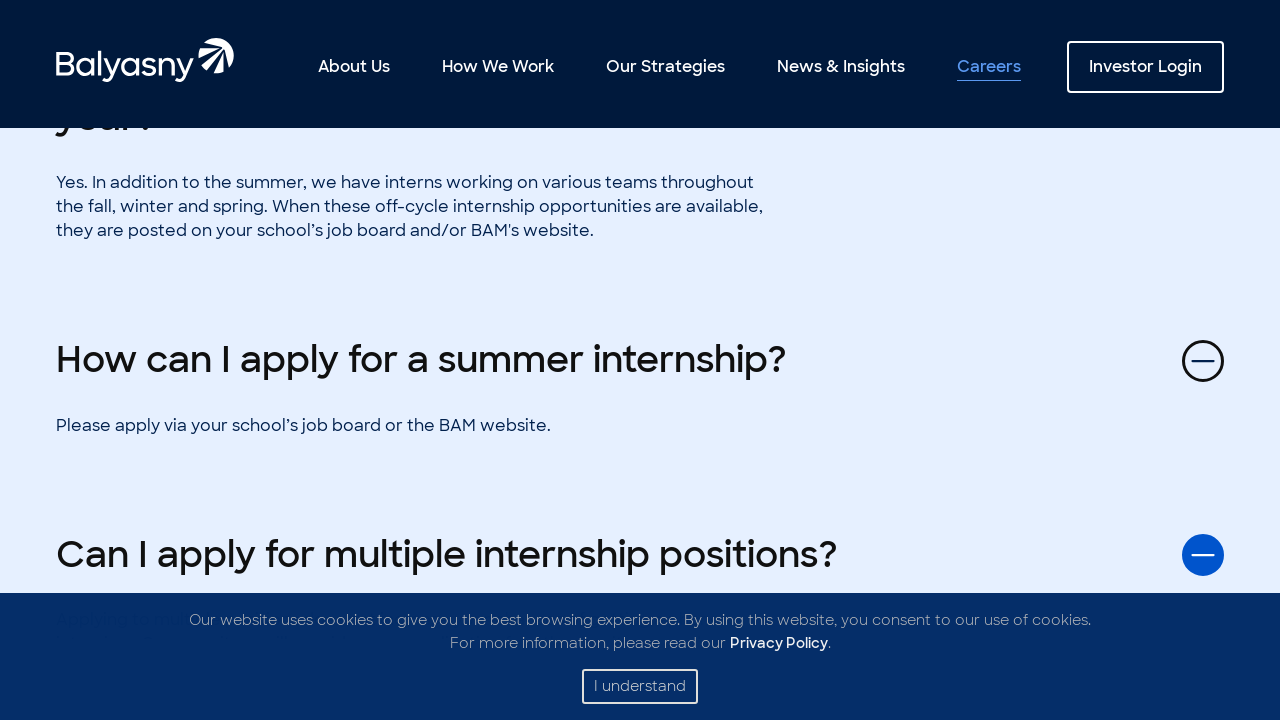

Waited for FAQ answer 5 to appear
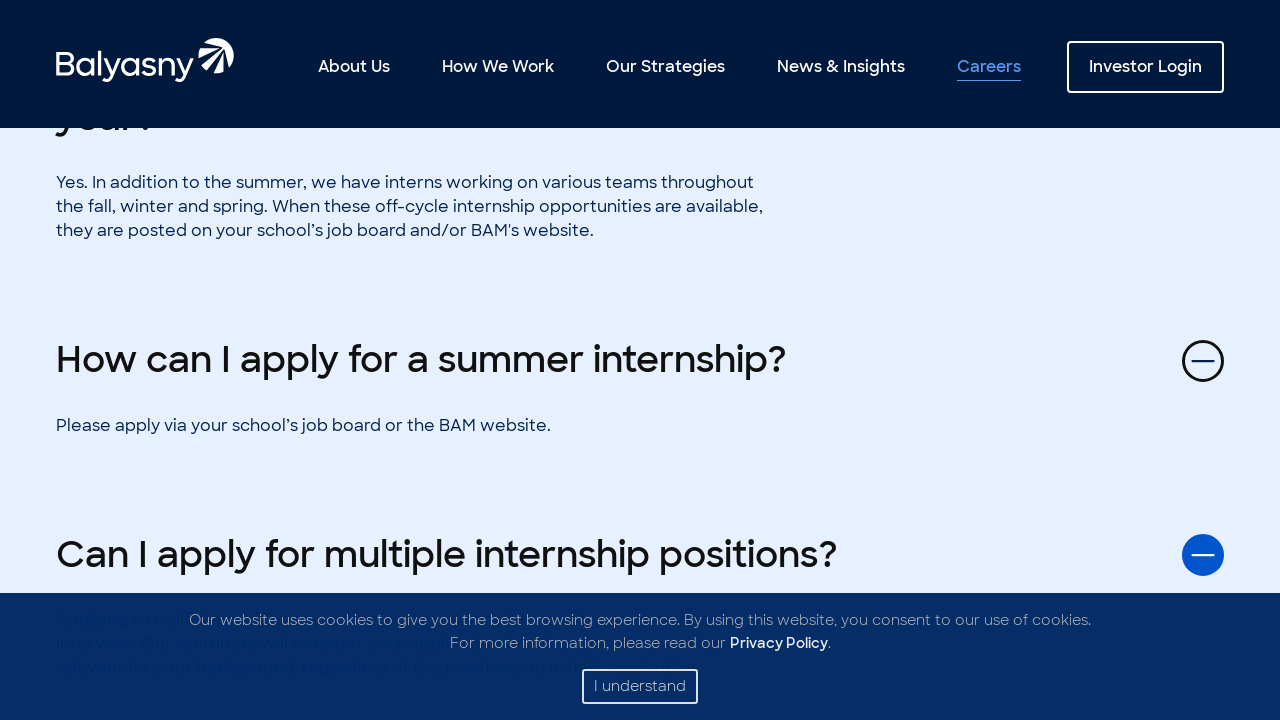

FAQ answer 5 is now visible
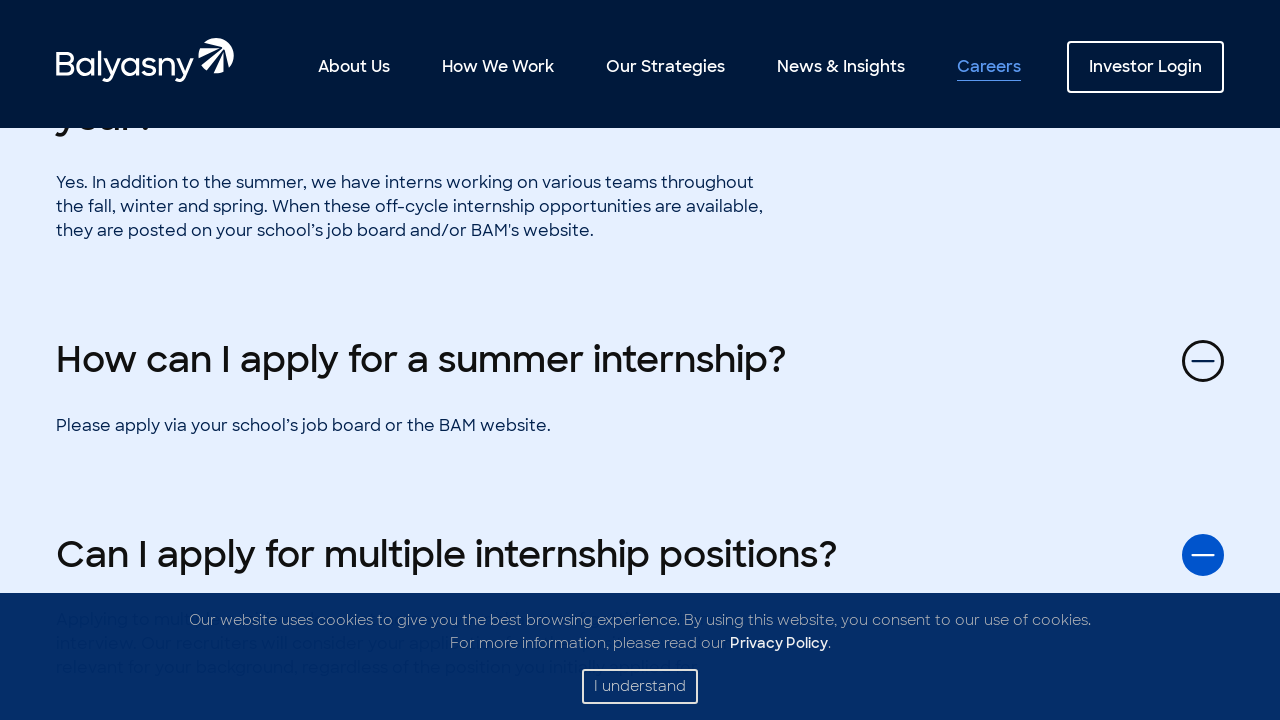

Scrolled FAQ question 6 into view
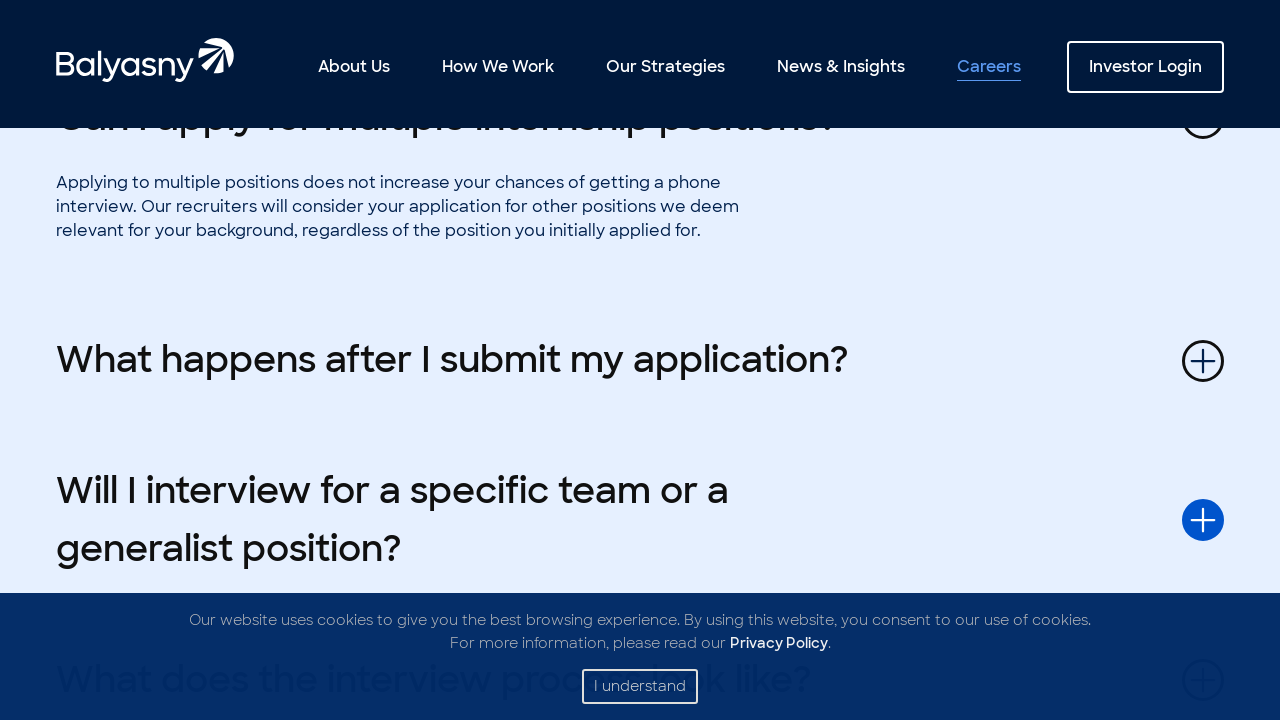

Waited before clicking FAQ question 6
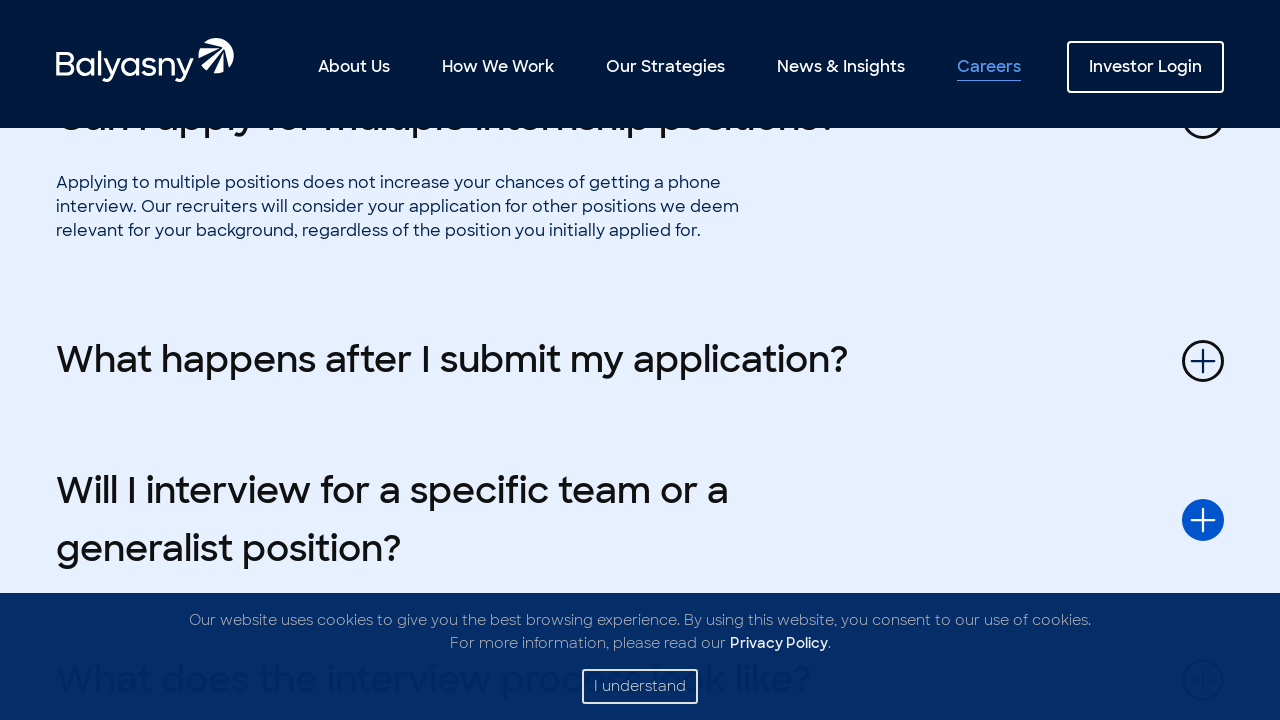

Clicked FAQ question 6 to reveal answer at (640, 361) on dl div button >> nth=5
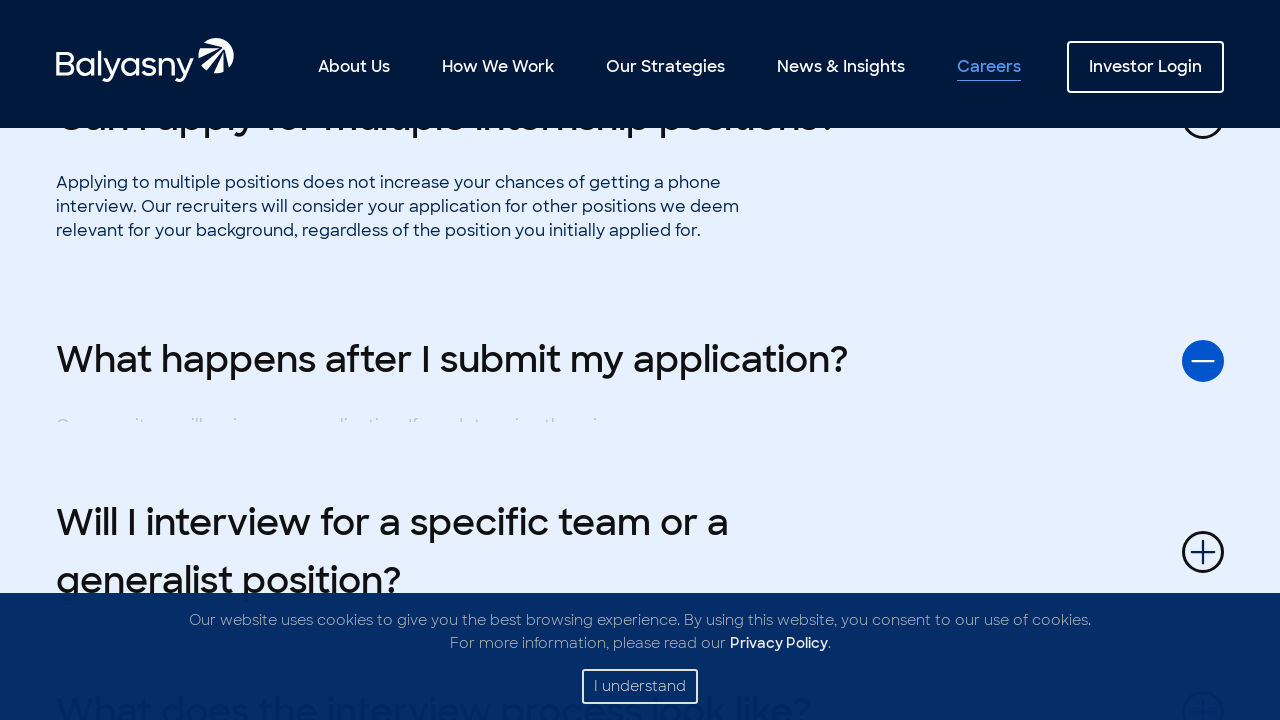

Waited for FAQ answer 6 to appear
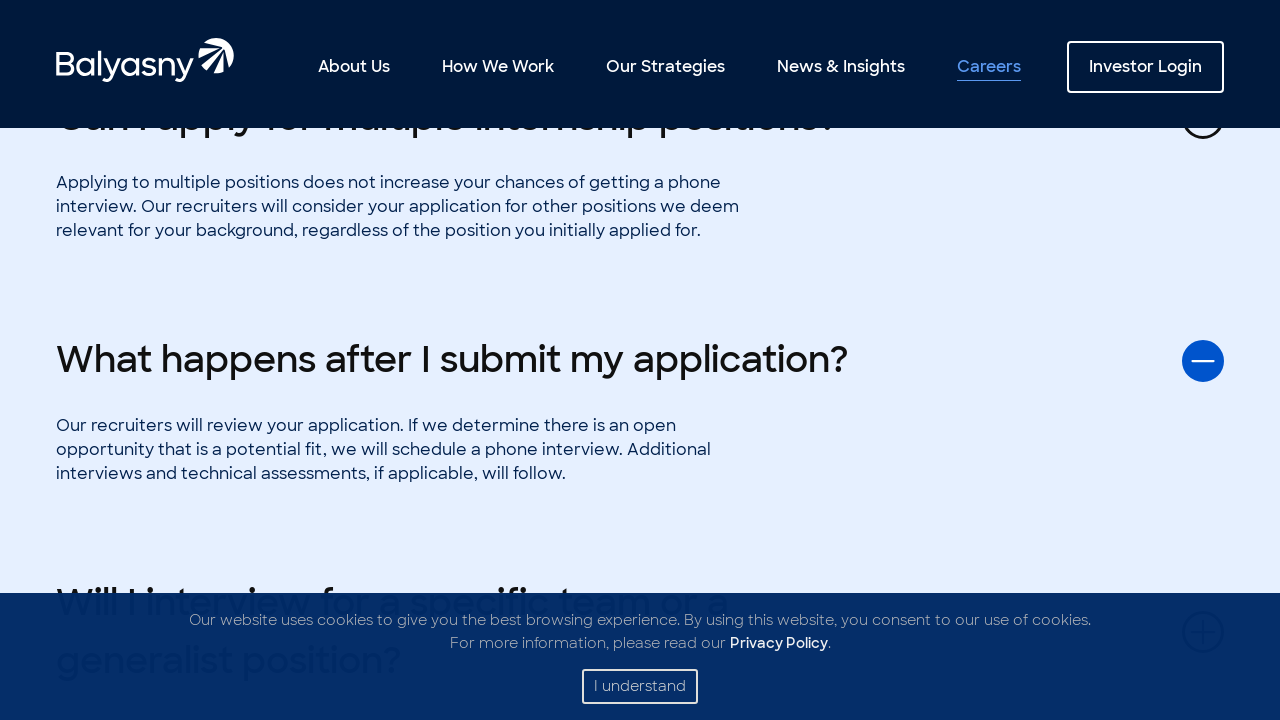

FAQ answer 6 is now visible
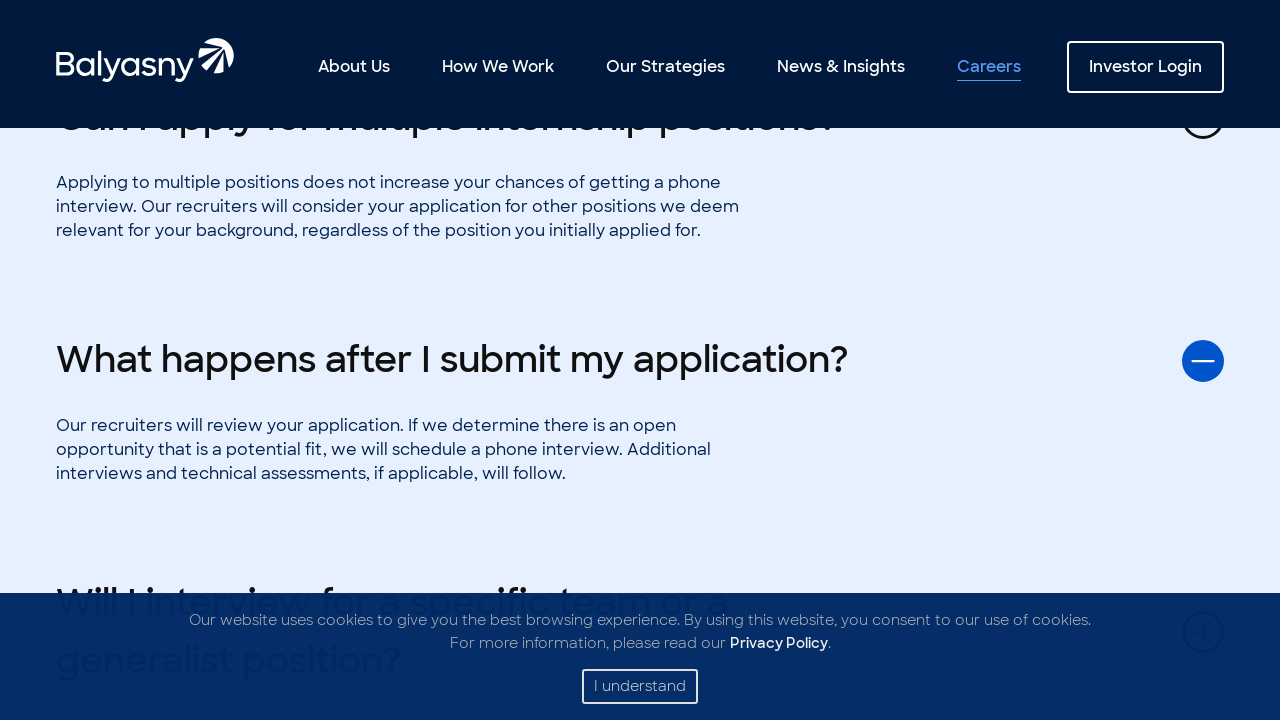

Scrolled FAQ question 7 into view
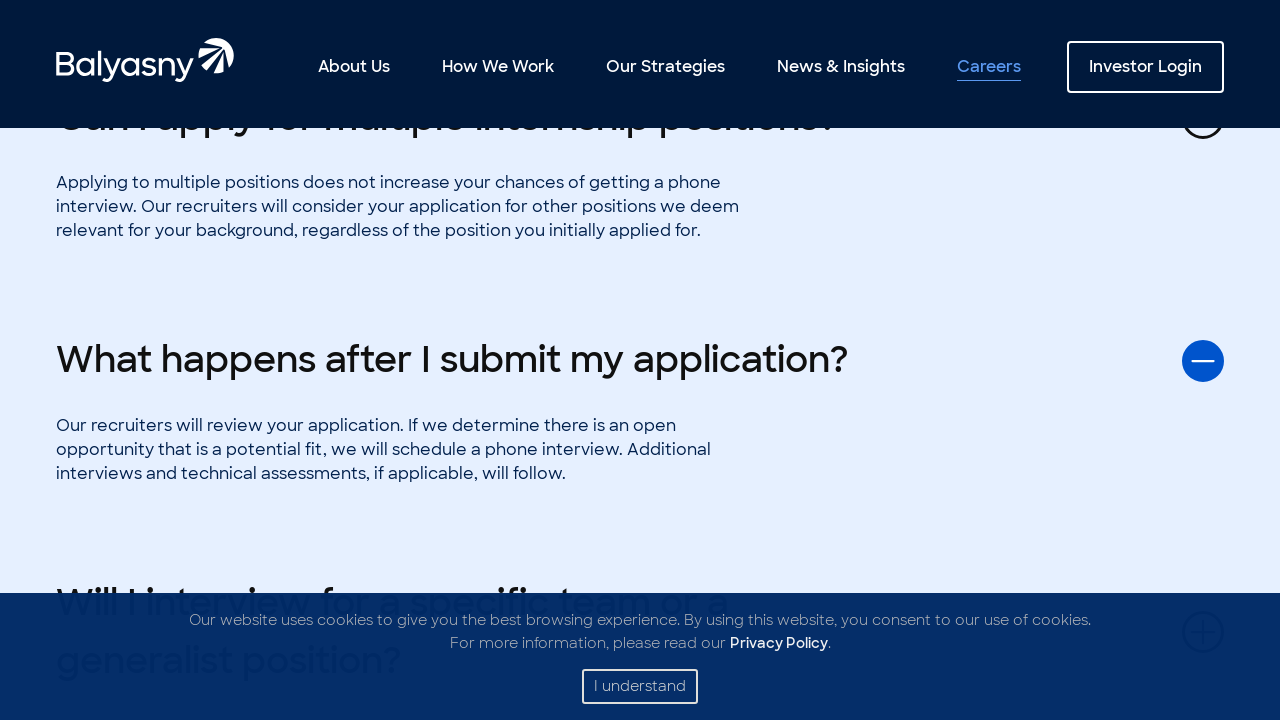

Waited before clicking FAQ question 7
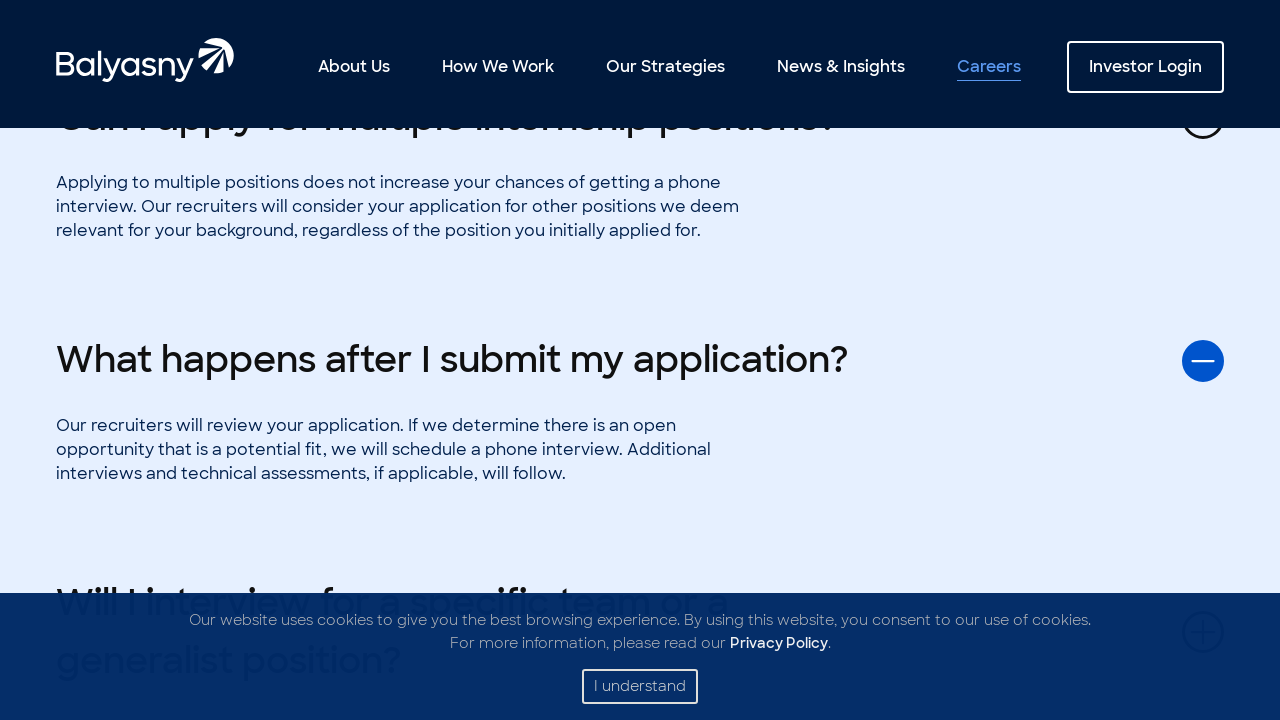

Clicked FAQ question 7 to reveal answer at (640, 360) on dl div button >> nth=6
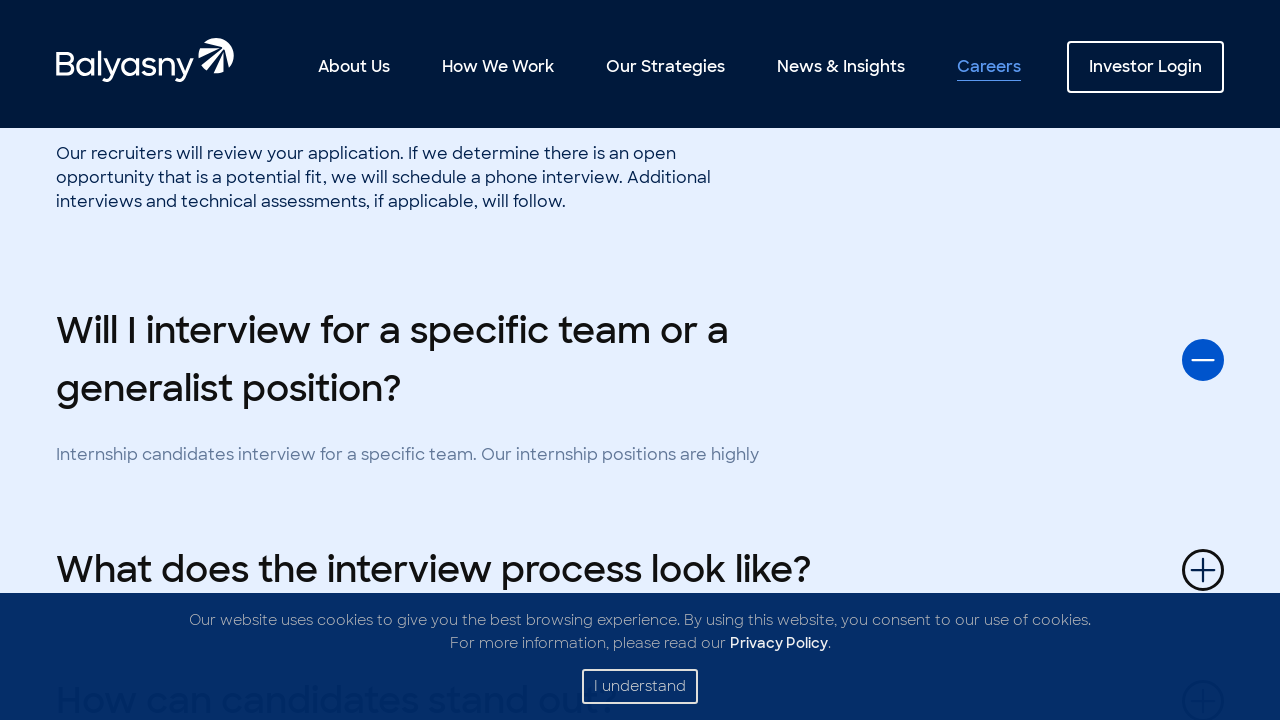

Waited for FAQ answer 7 to appear
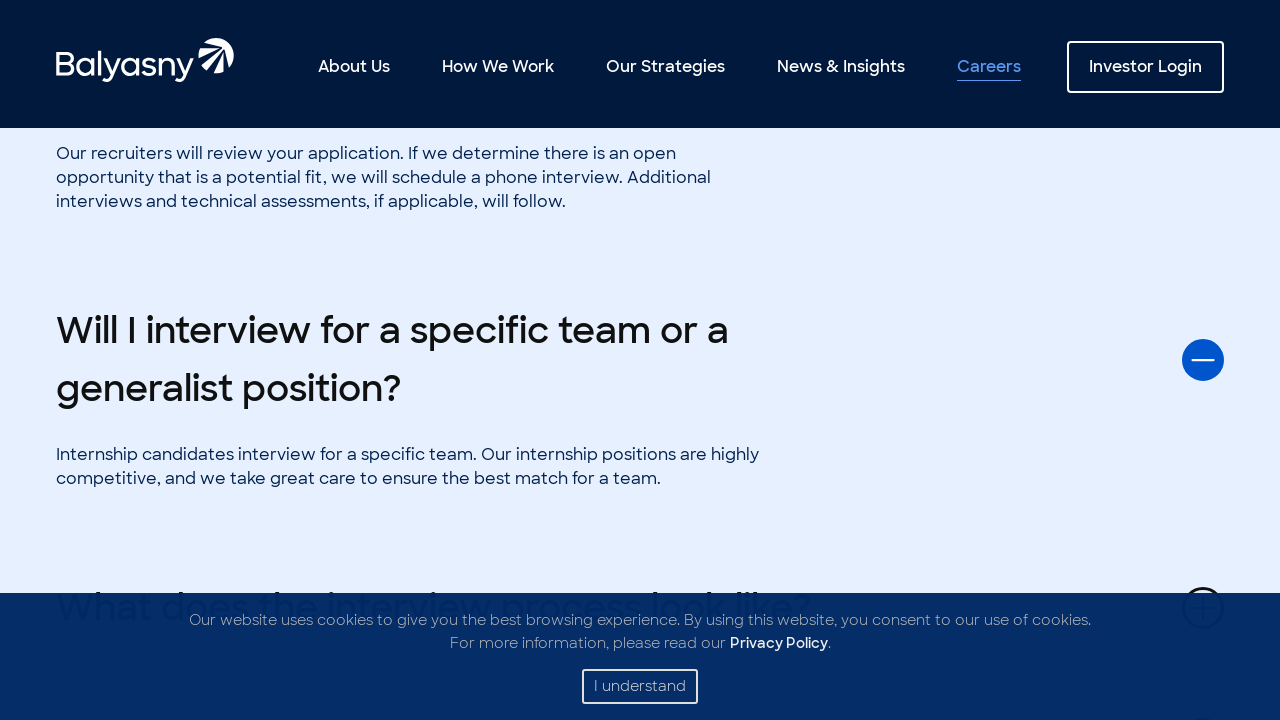

FAQ answer 7 is now visible
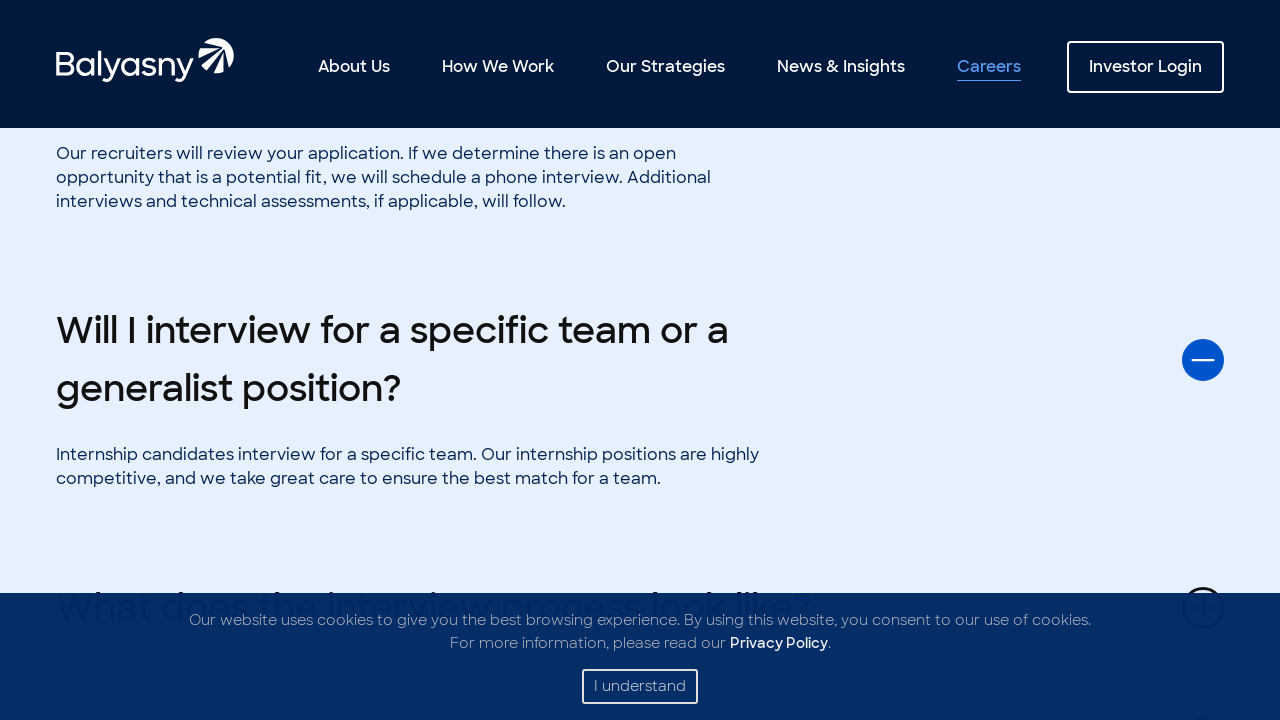

Scrolled FAQ question 8 into view
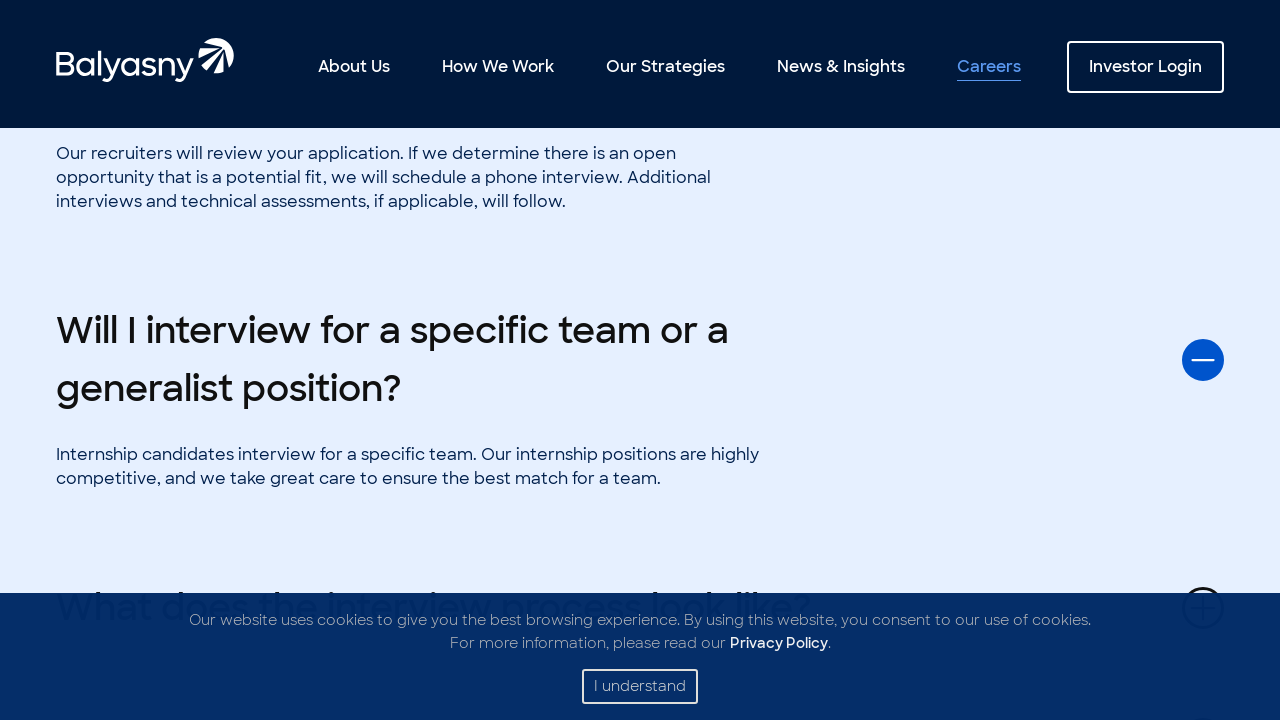

Waited before clicking FAQ question 8
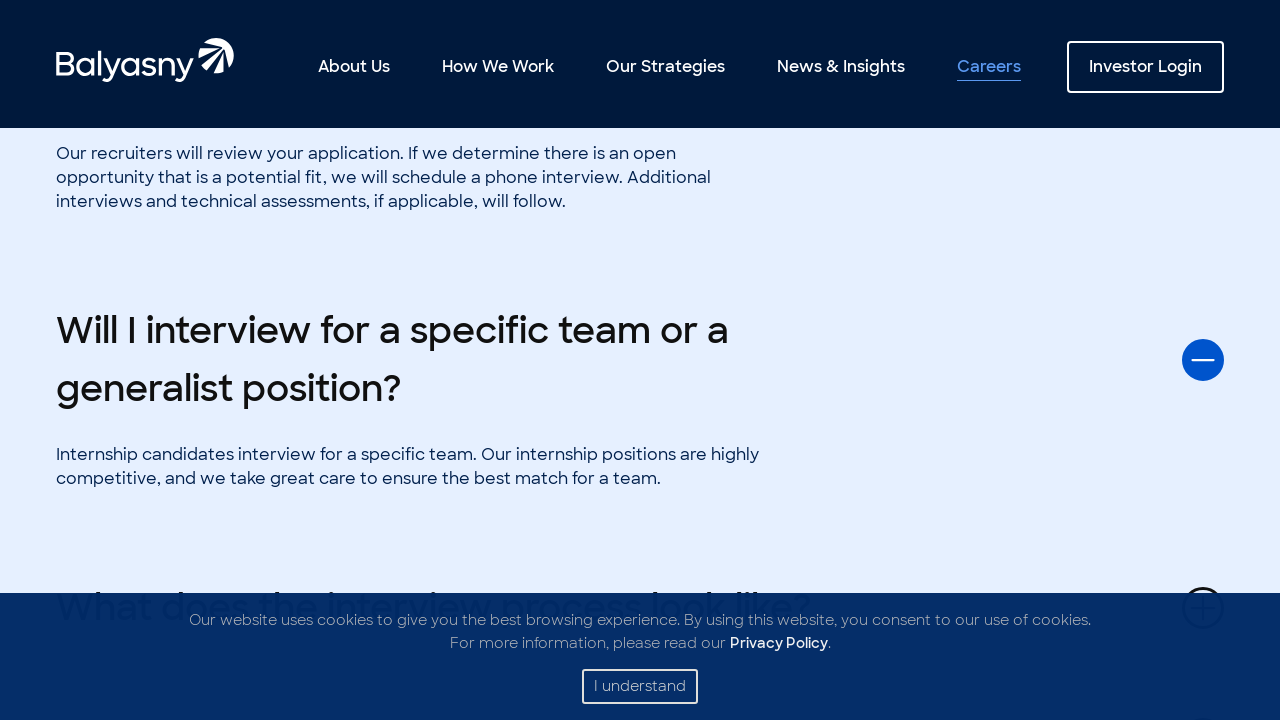

Clicked FAQ question 8 to reveal answer at (640, 360) on dl div button >> nth=7
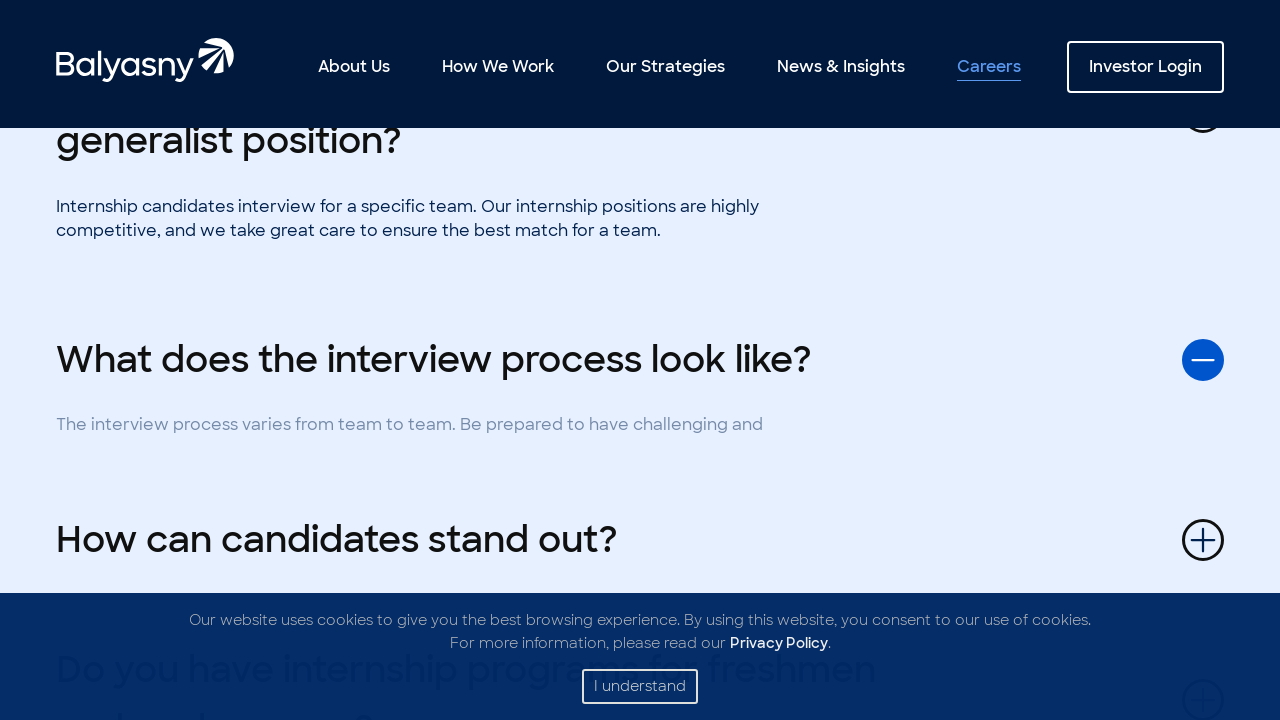

Waited for FAQ answer 8 to appear
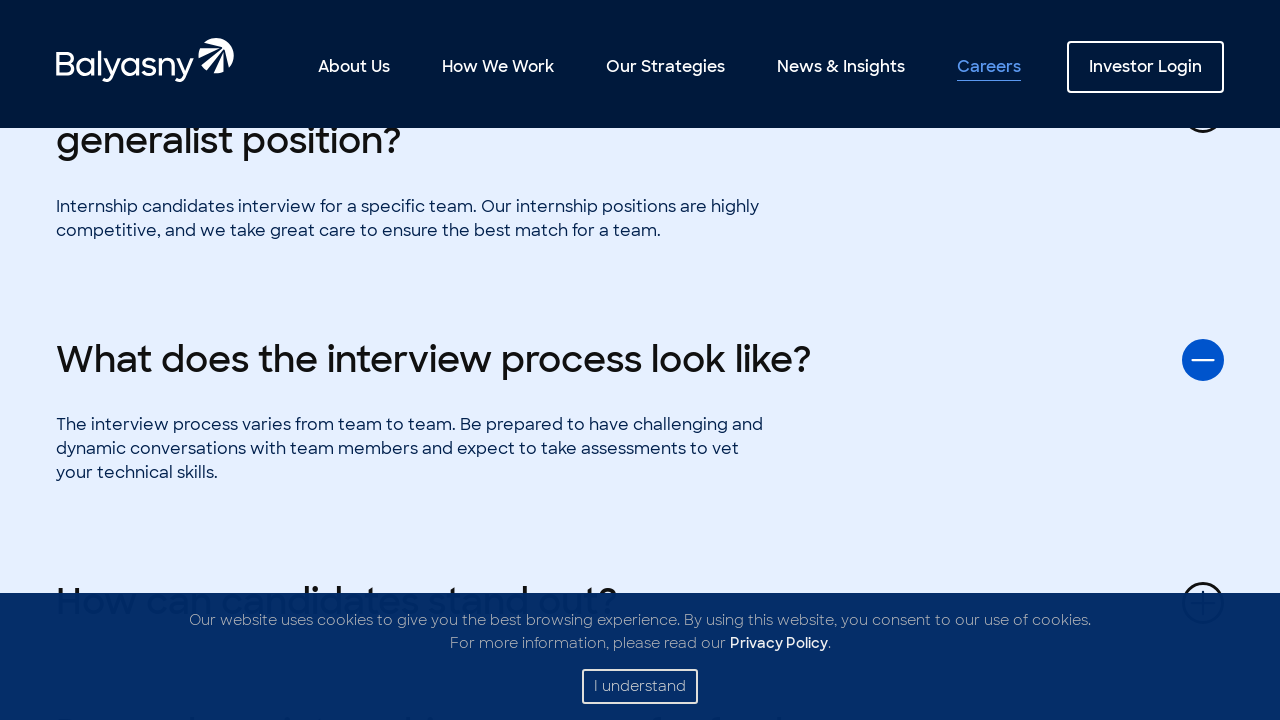

FAQ answer 8 is now visible
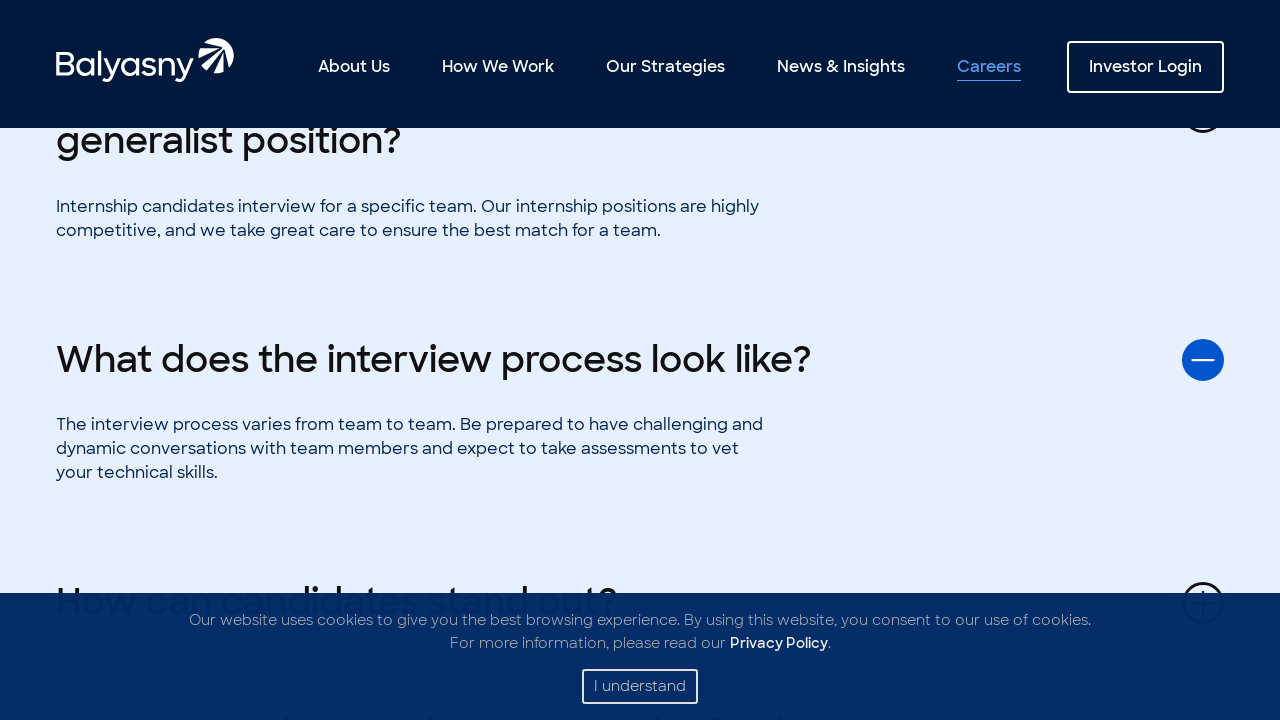

Scrolled FAQ question 9 into view
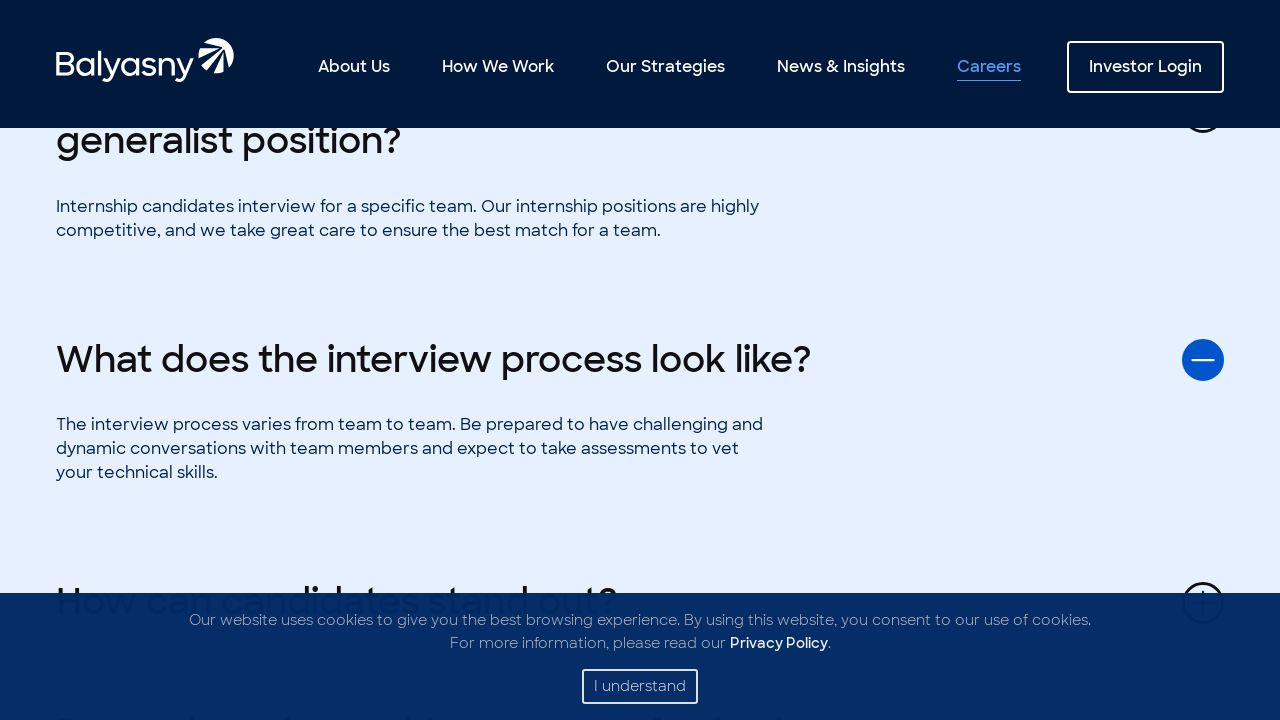

Waited before clicking FAQ question 9
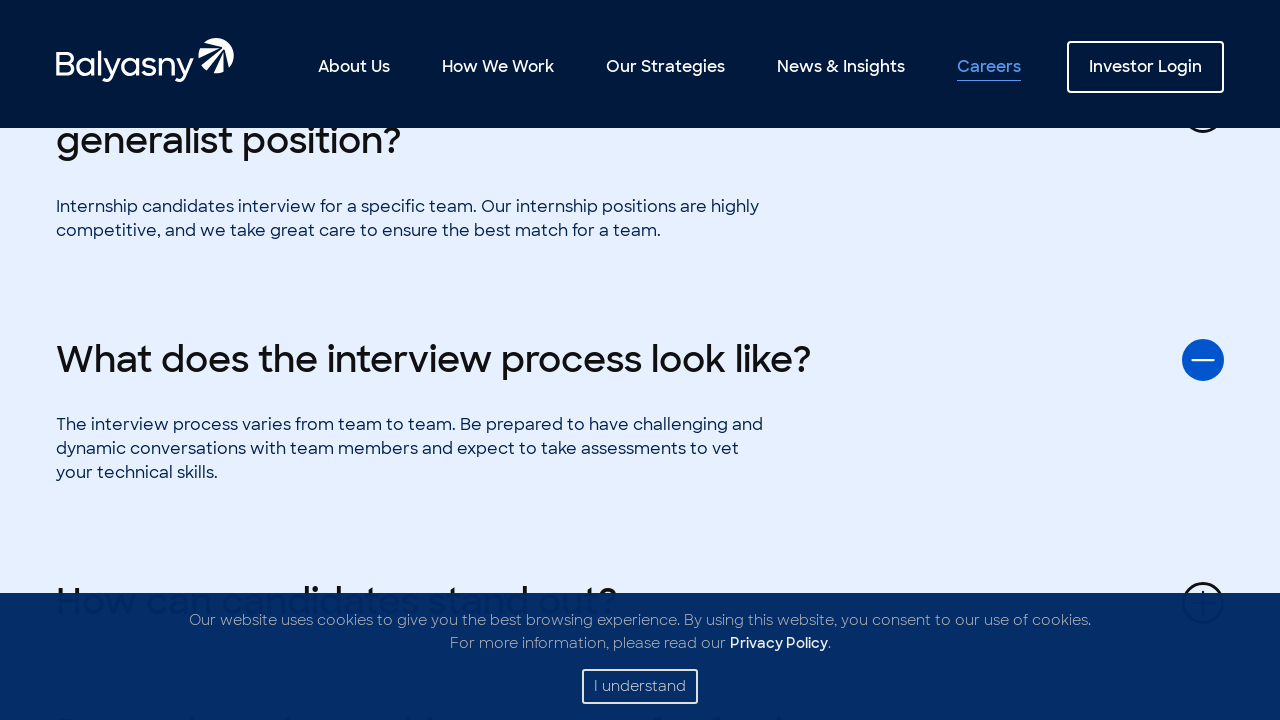

Clicked FAQ question 9 to reveal answer at (640, 361) on dl div button >> nth=8
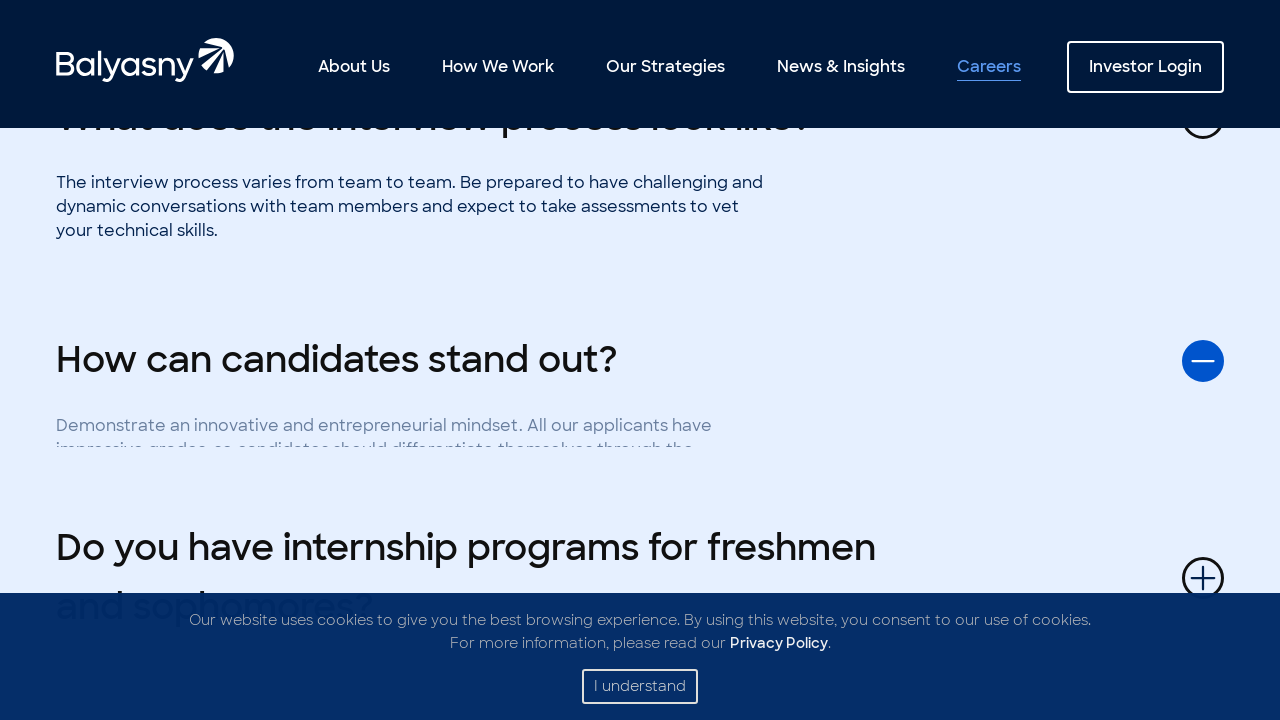

Waited for FAQ answer 9 to appear
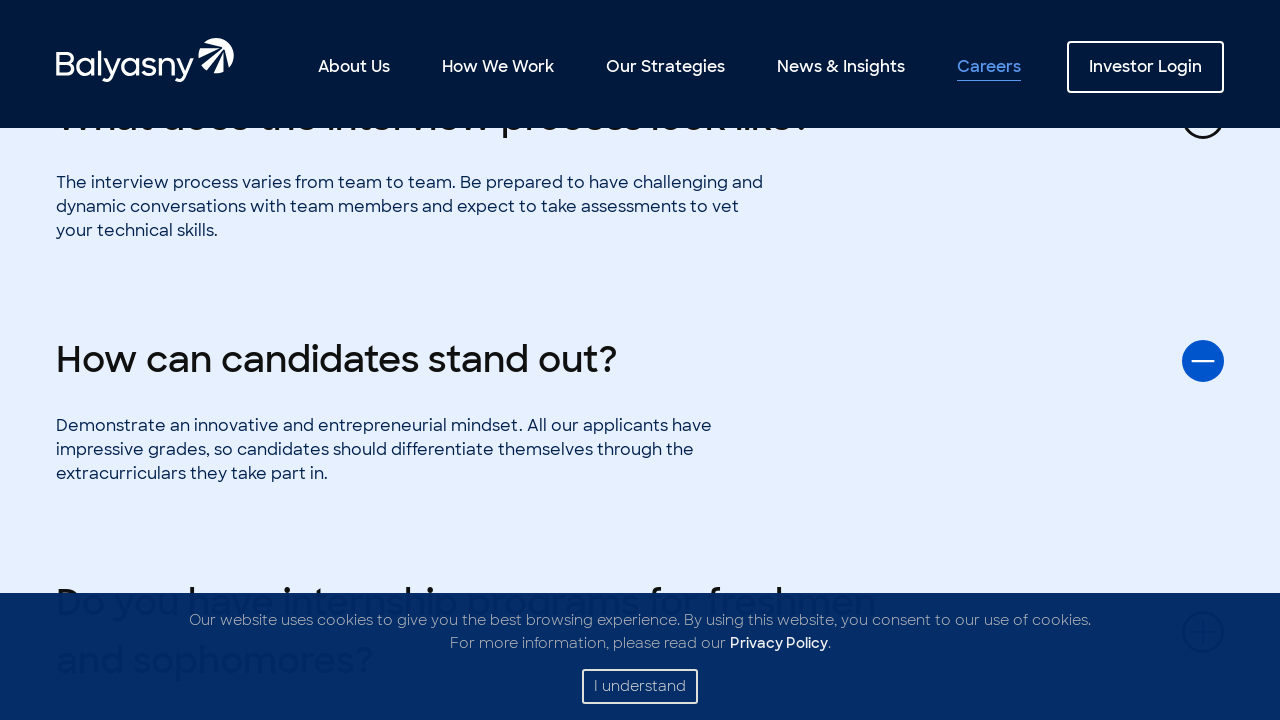

FAQ answer 9 is now visible
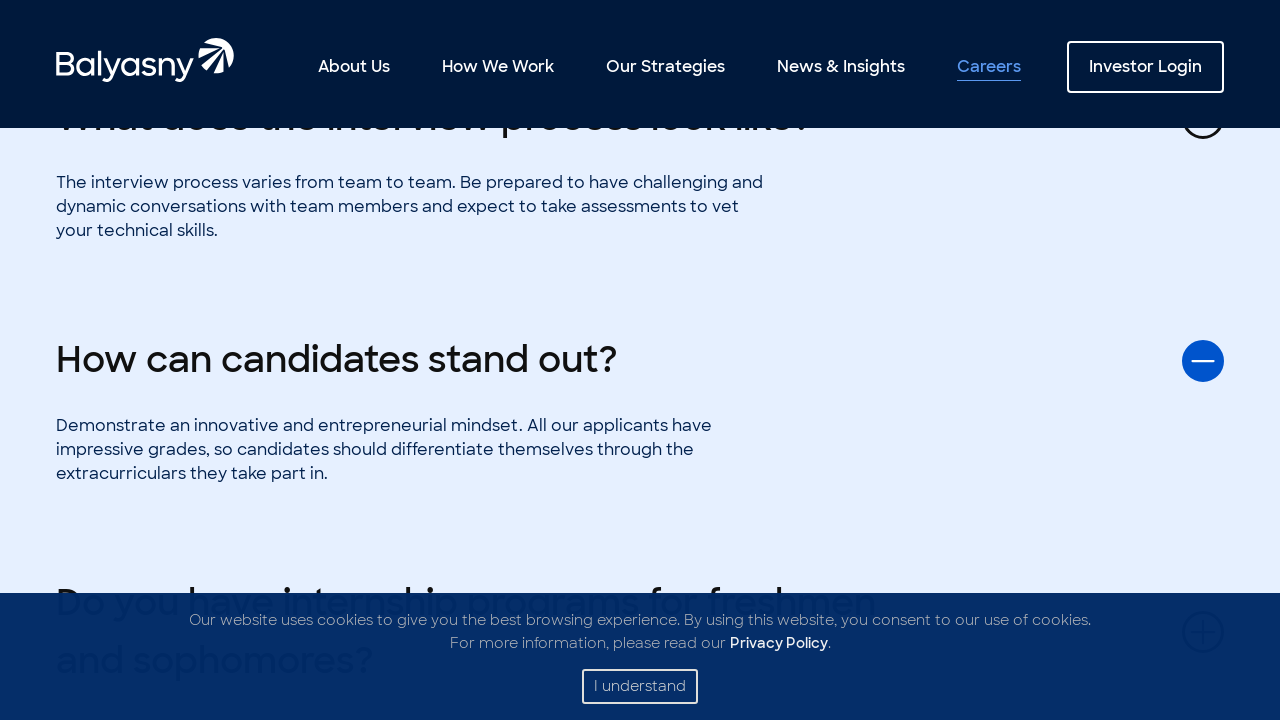

Scrolled FAQ question 10 into view
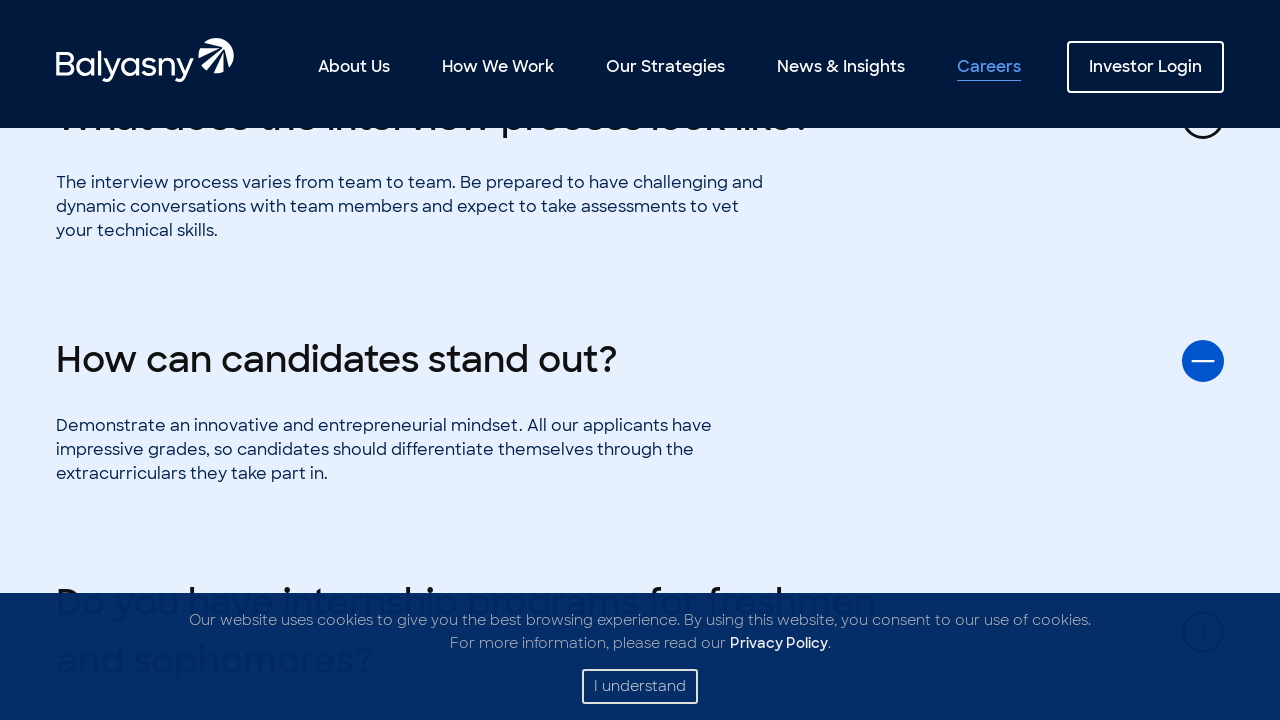

Waited before clicking FAQ question 10
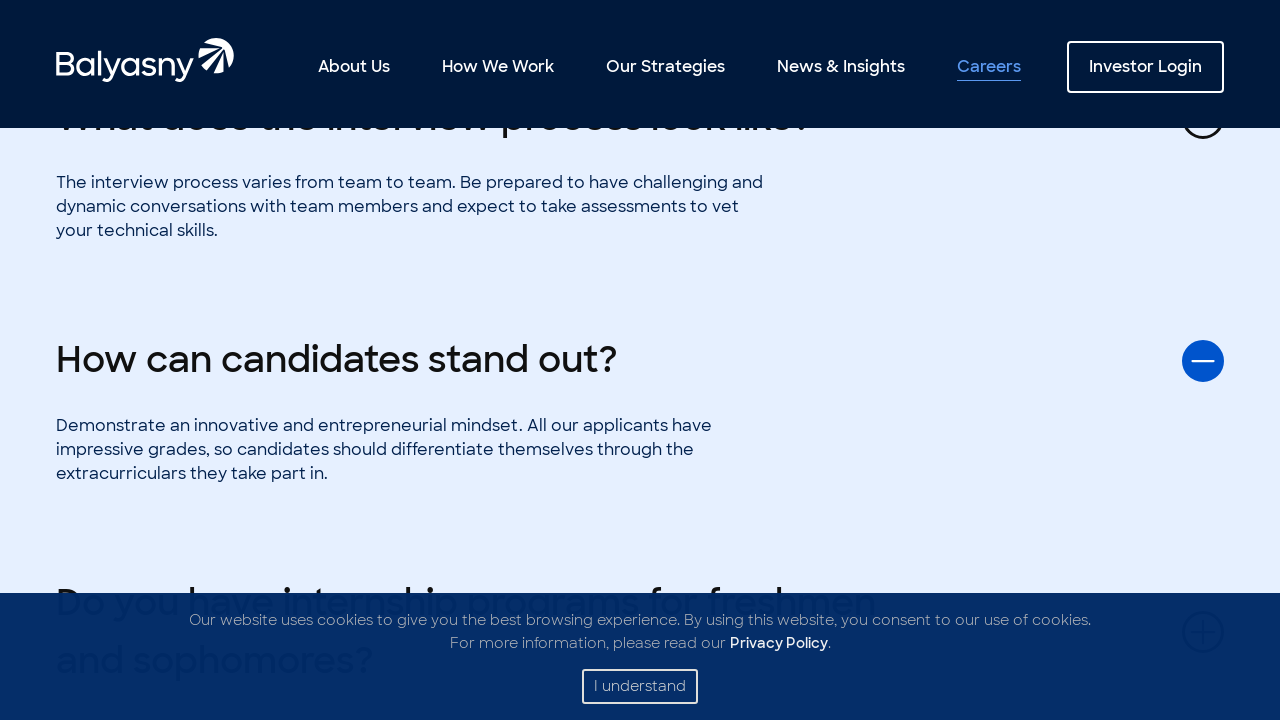

Clicked FAQ question 10 to reveal answer at (640, 360) on dl div button >> nth=9
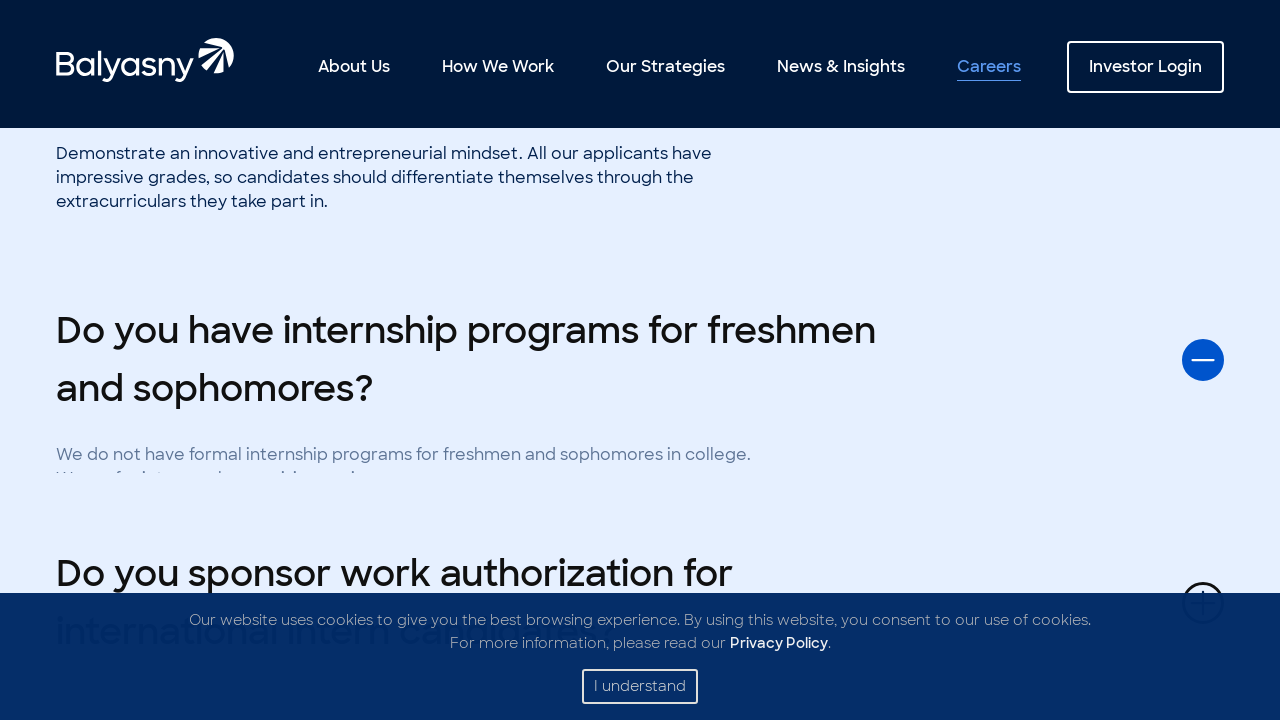

Waited for FAQ answer 10 to appear
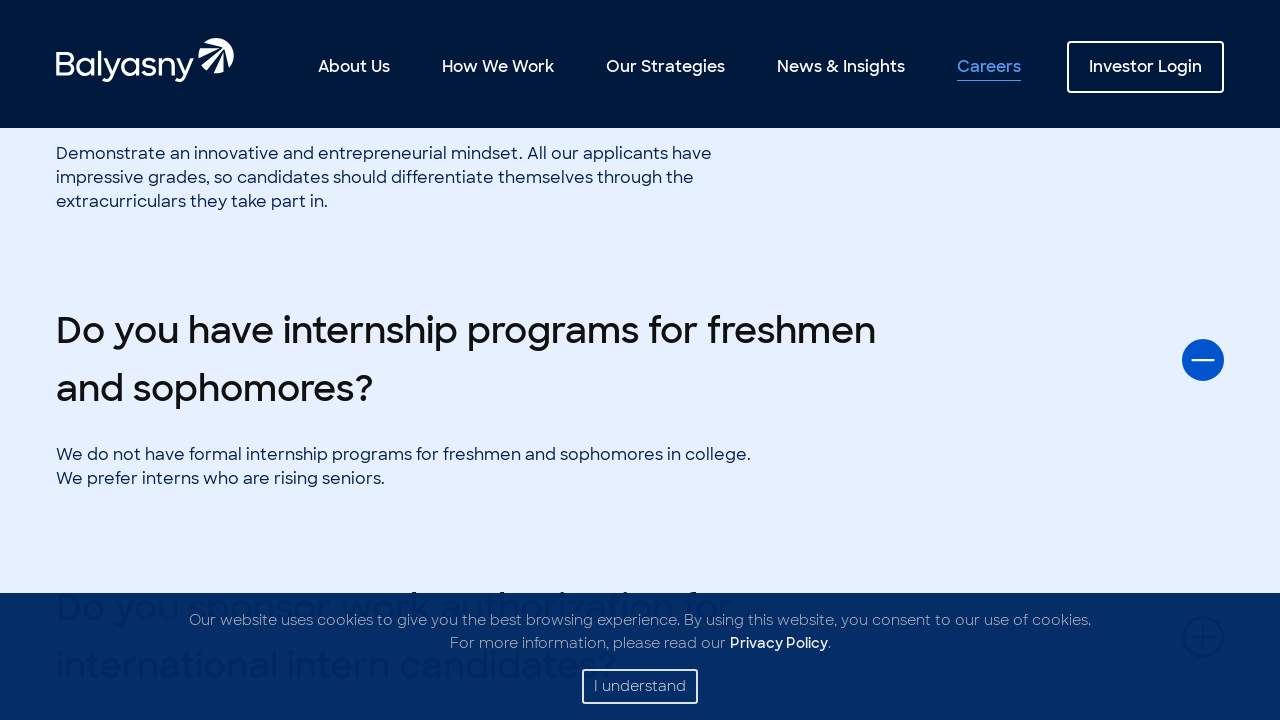

FAQ answer 10 is now visible
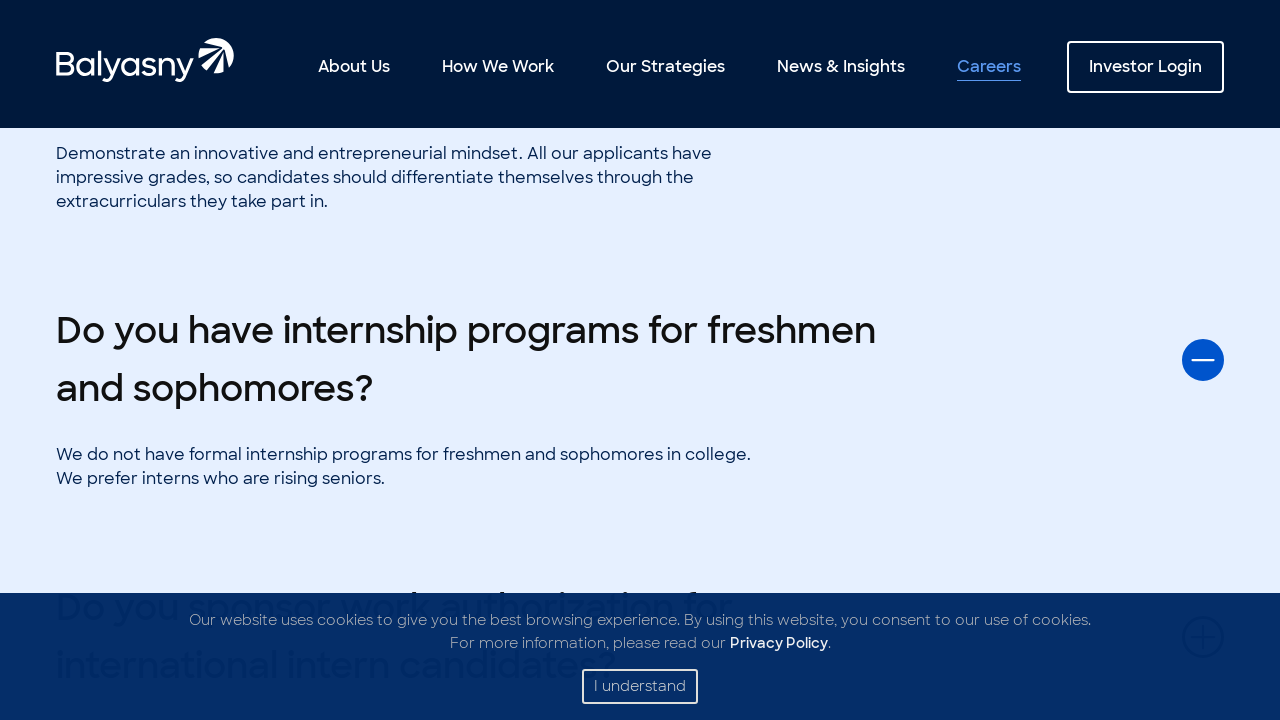

Scrolled FAQ question 11 into view
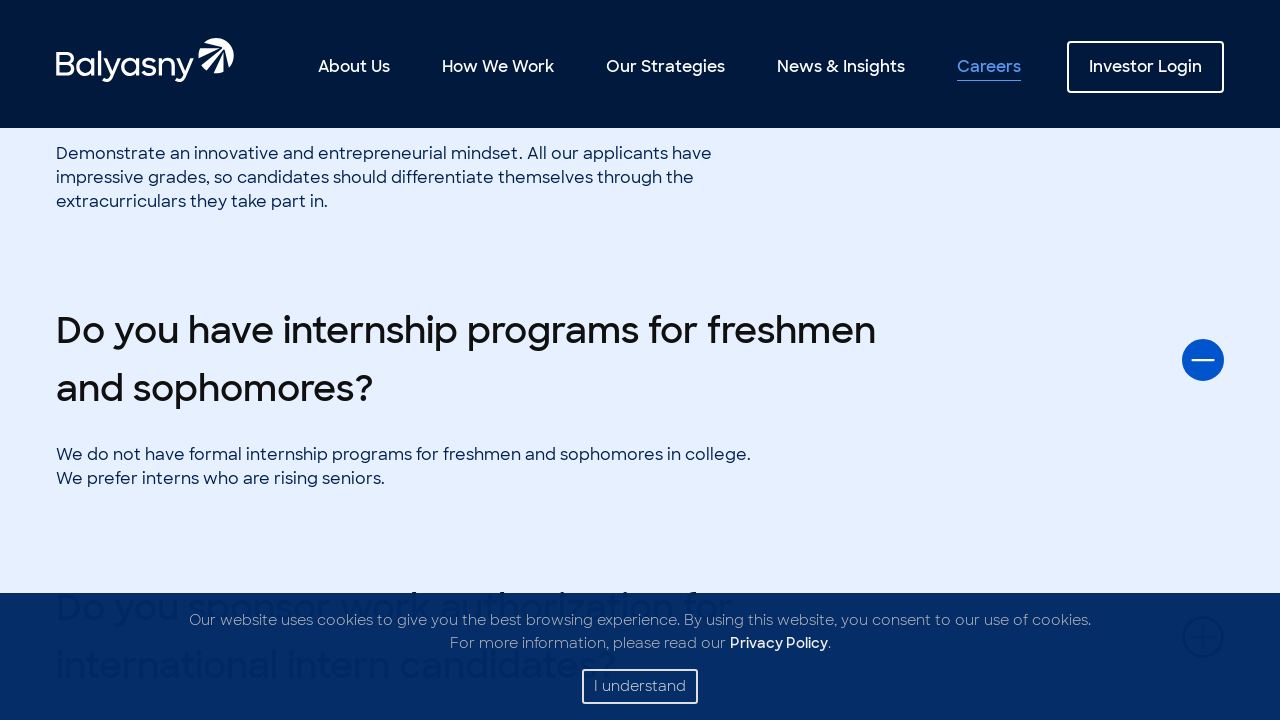

Waited before clicking FAQ question 11
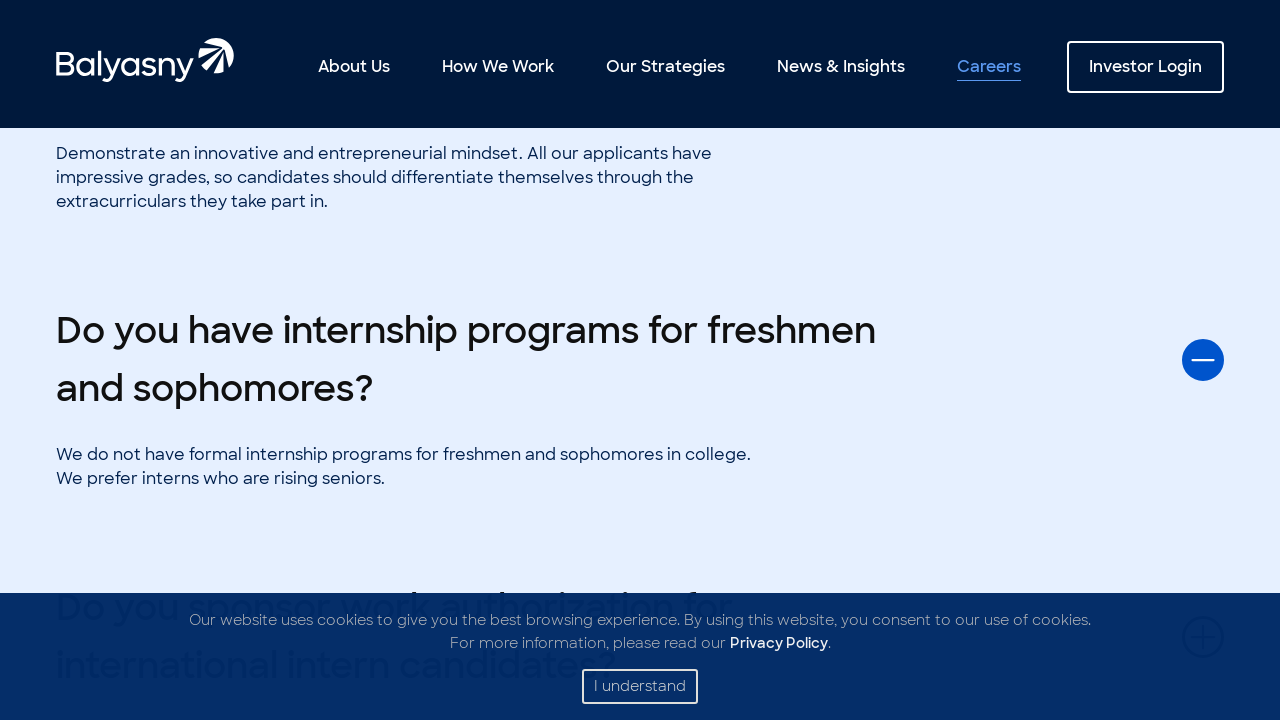

Clicked FAQ question 11 to reveal answer at (640, 360) on dl div button >> nth=10
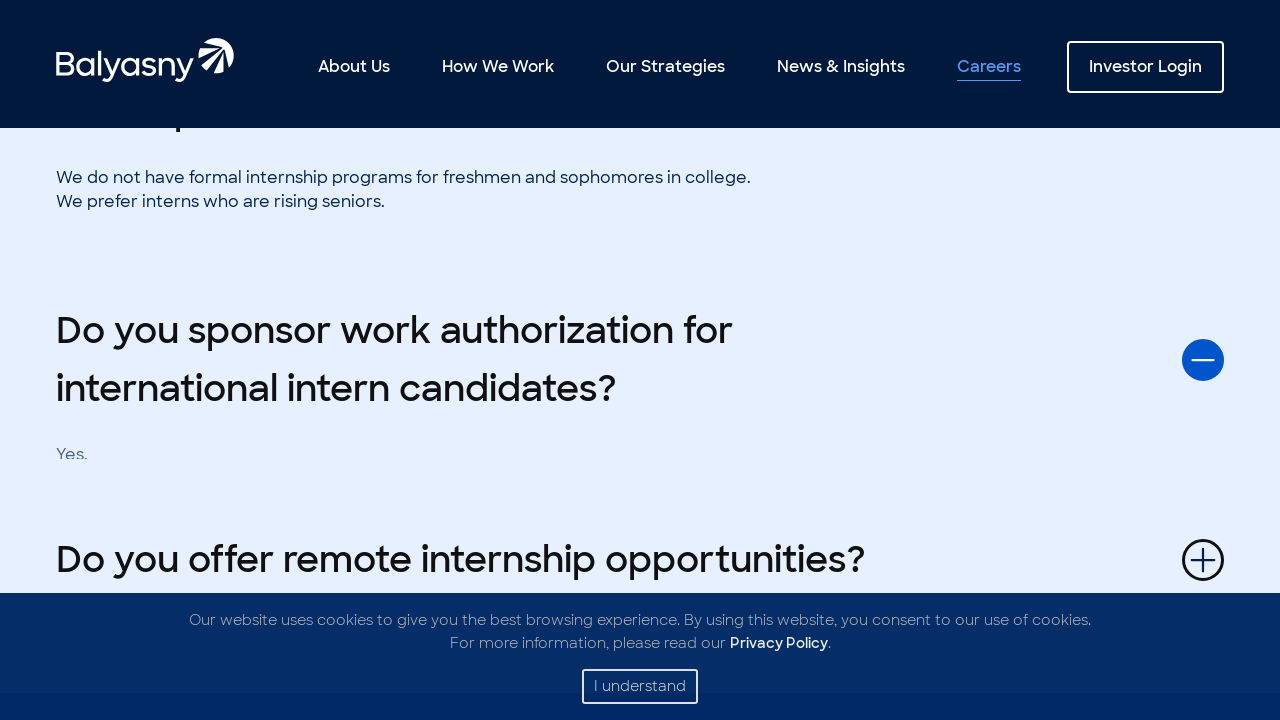

Waited for FAQ answer 11 to appear
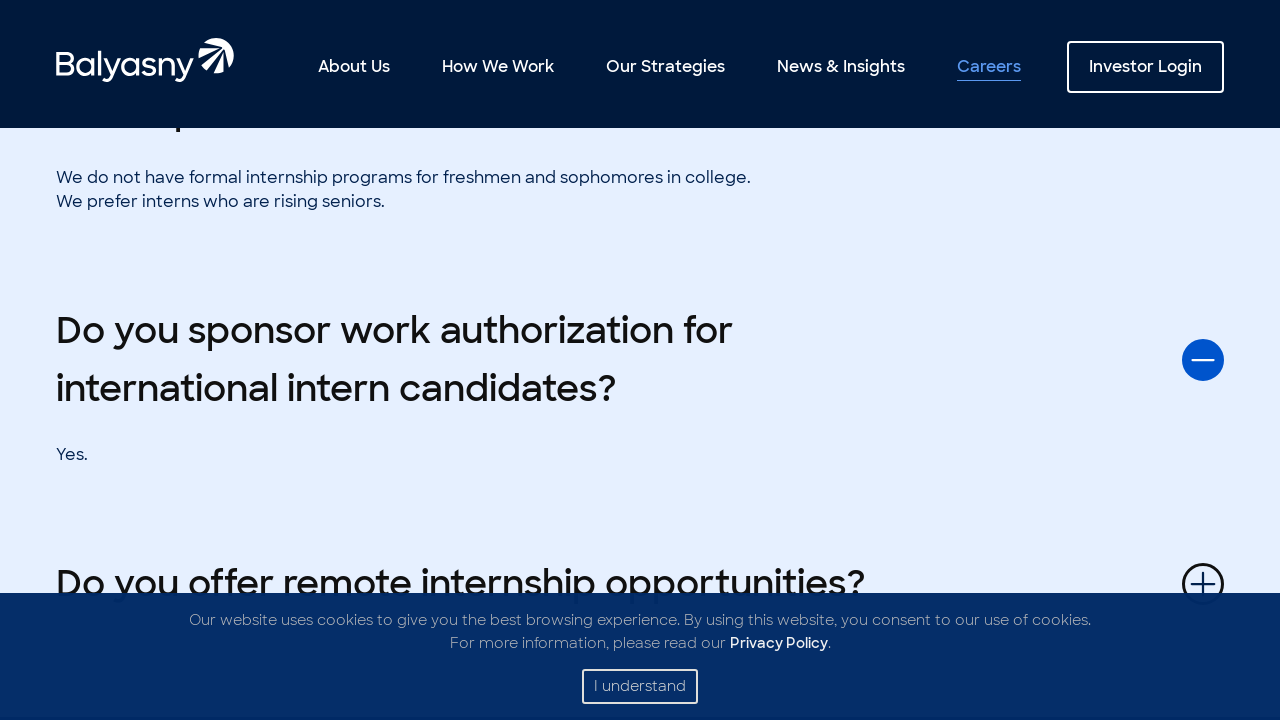

FAQ answer 11 is now visible
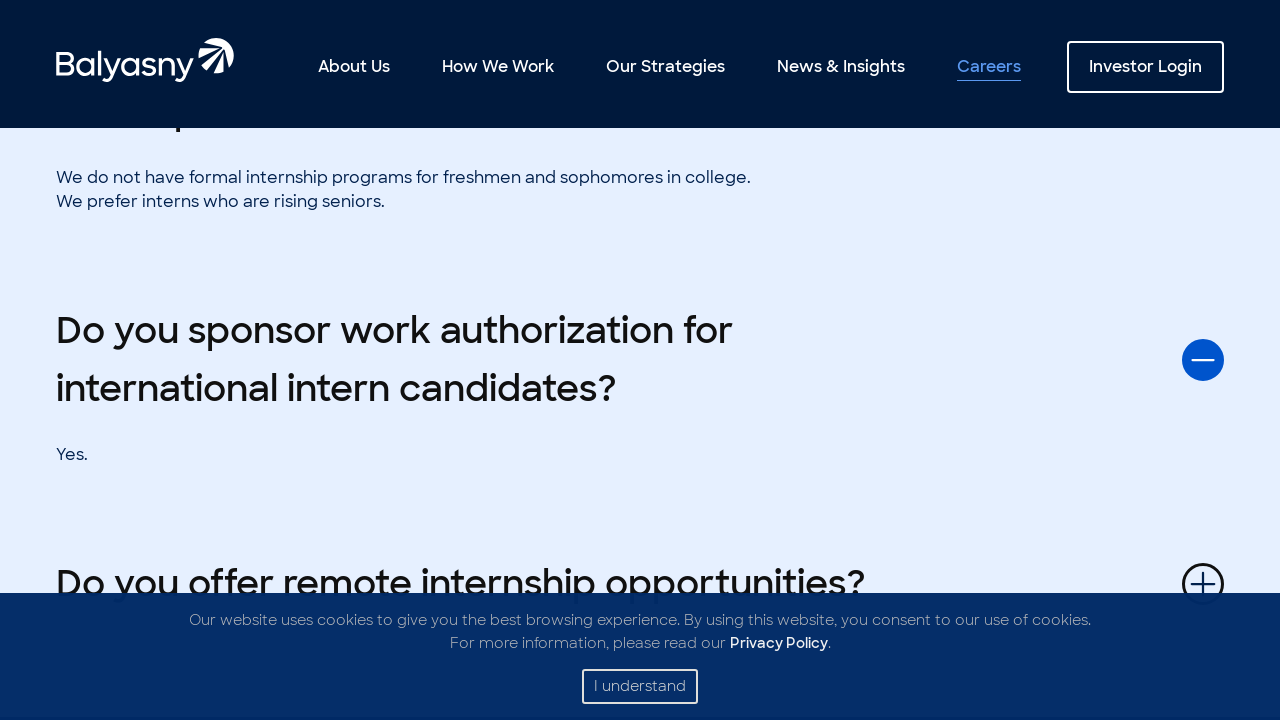

Scrolled FAQ question 12 into view
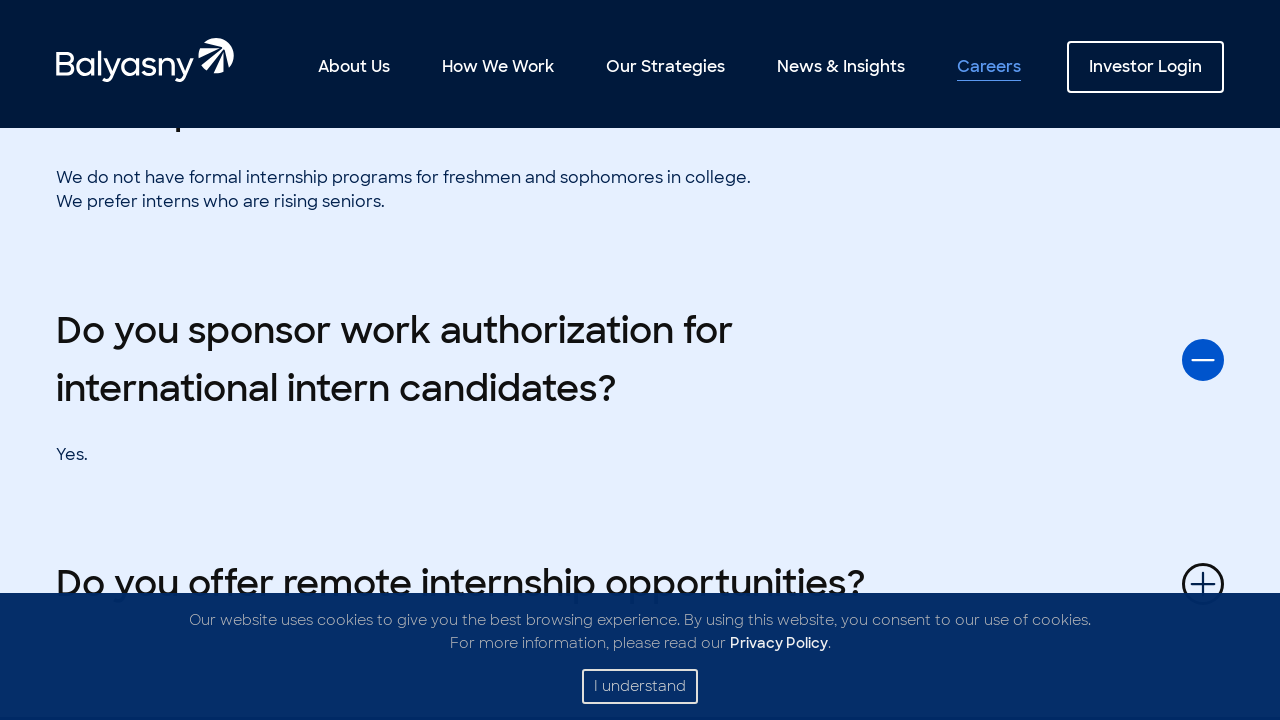

Waited before clicking FAQ question 12
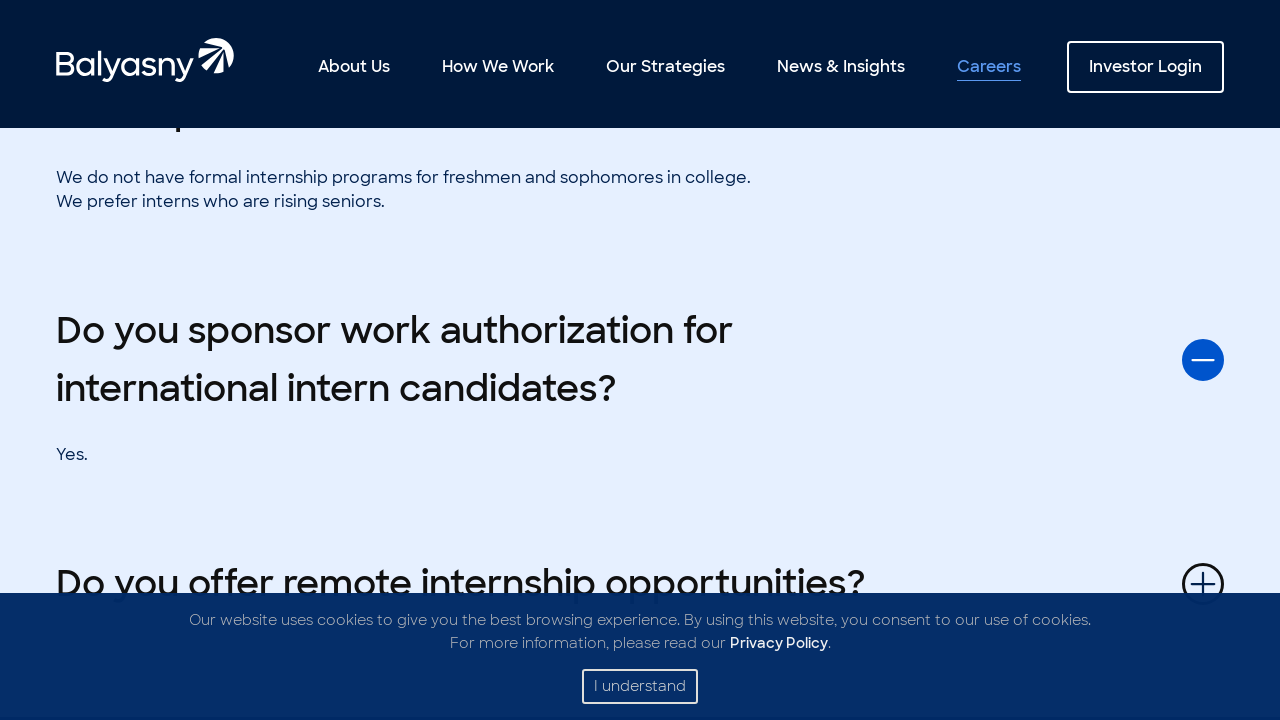

Clicked FAQ question 12 to reveal answer at (640, 584) on dl div button >> nth=11
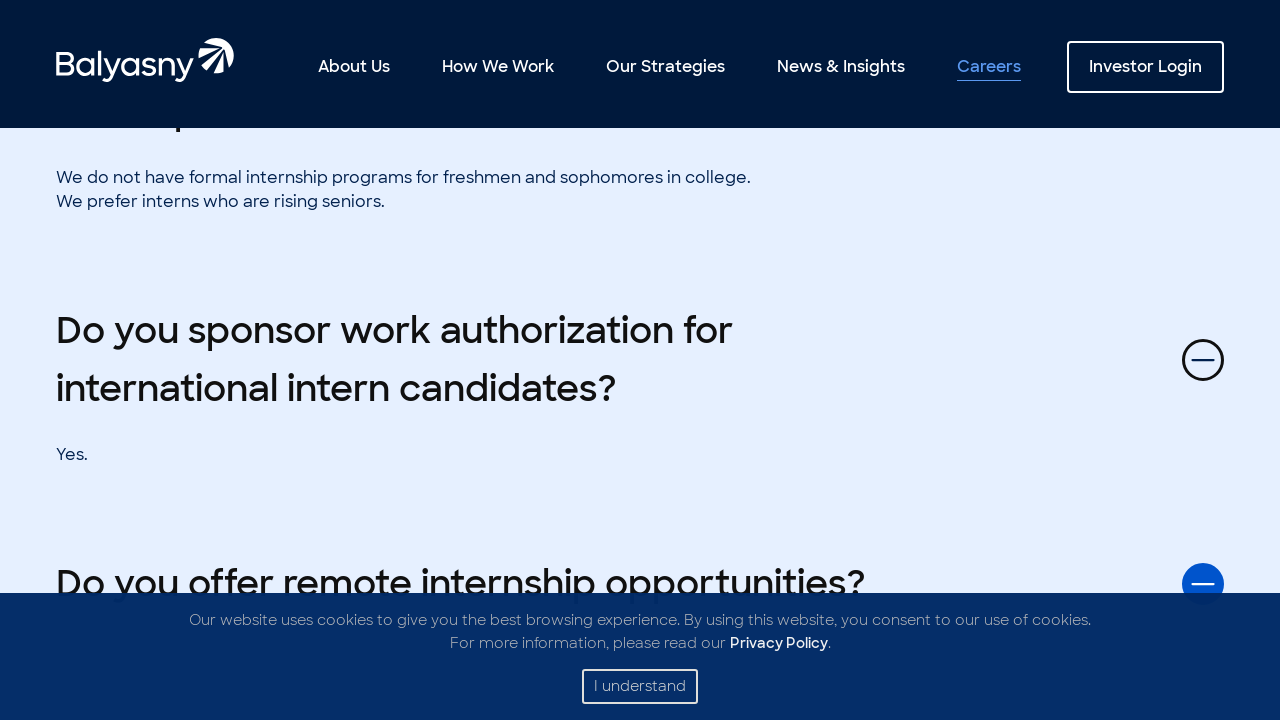

Waited for FAQ answer 12 to appear
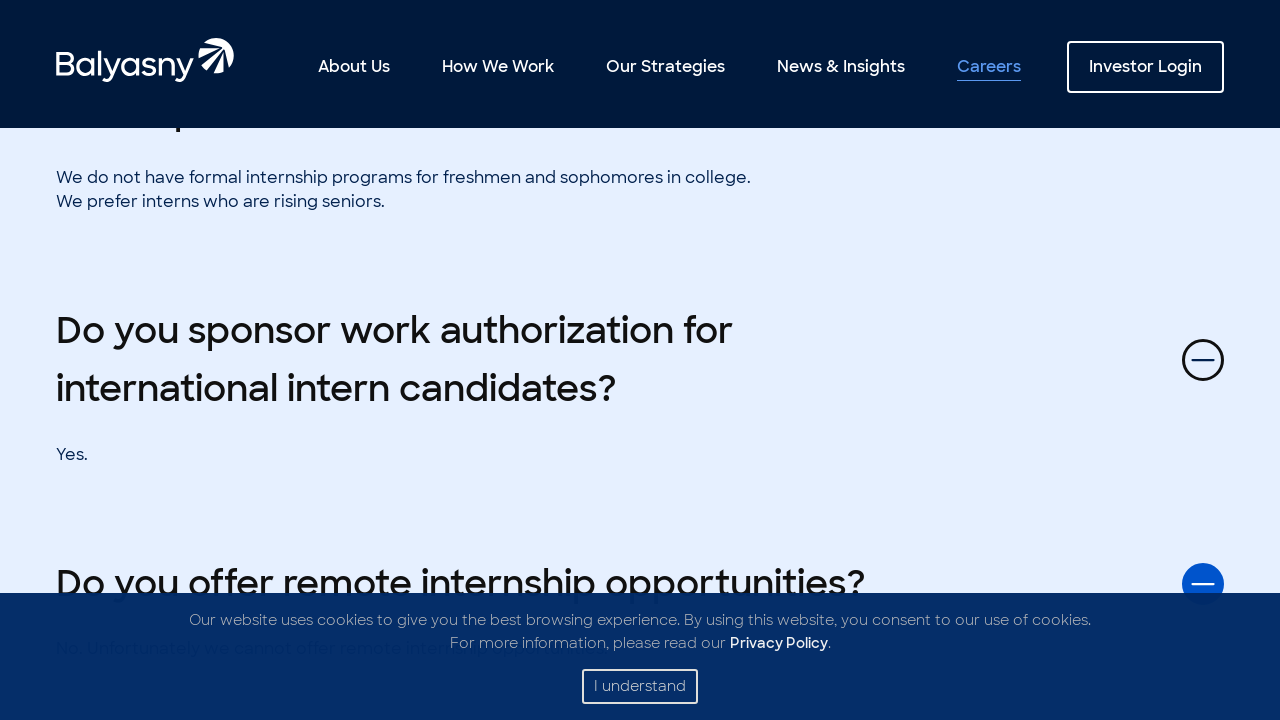

FAQ answer 12 is now visible
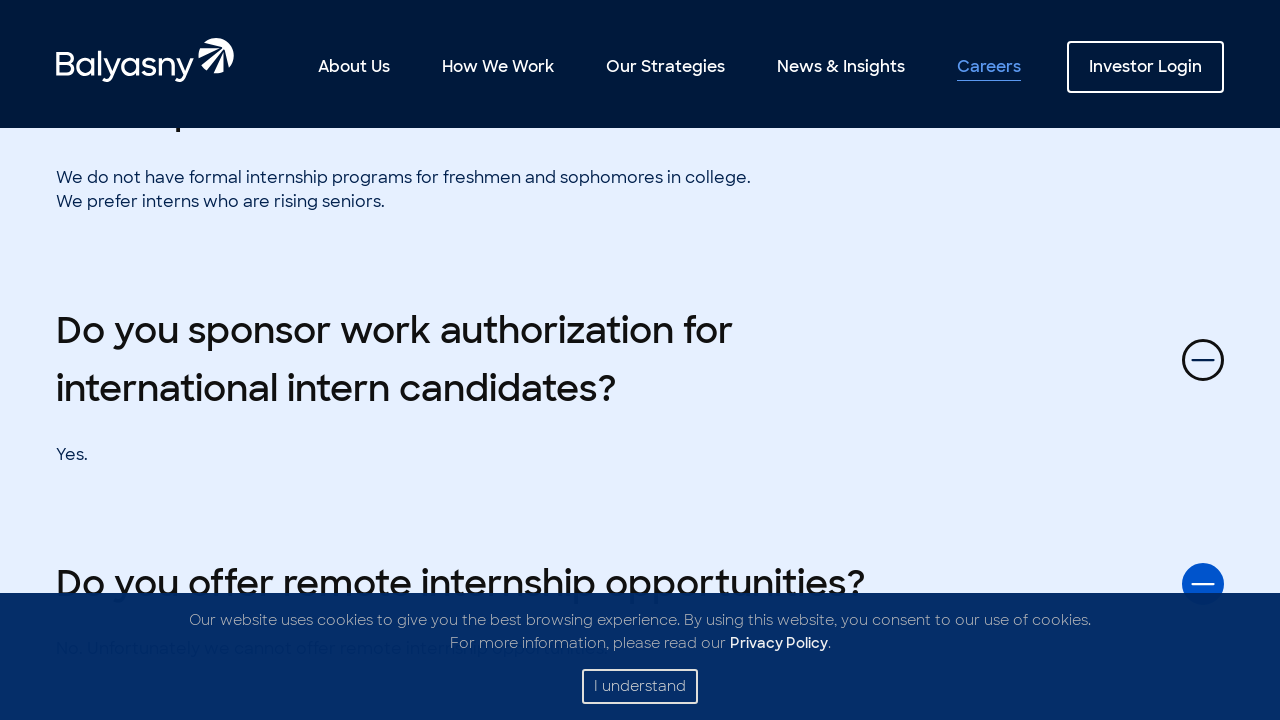

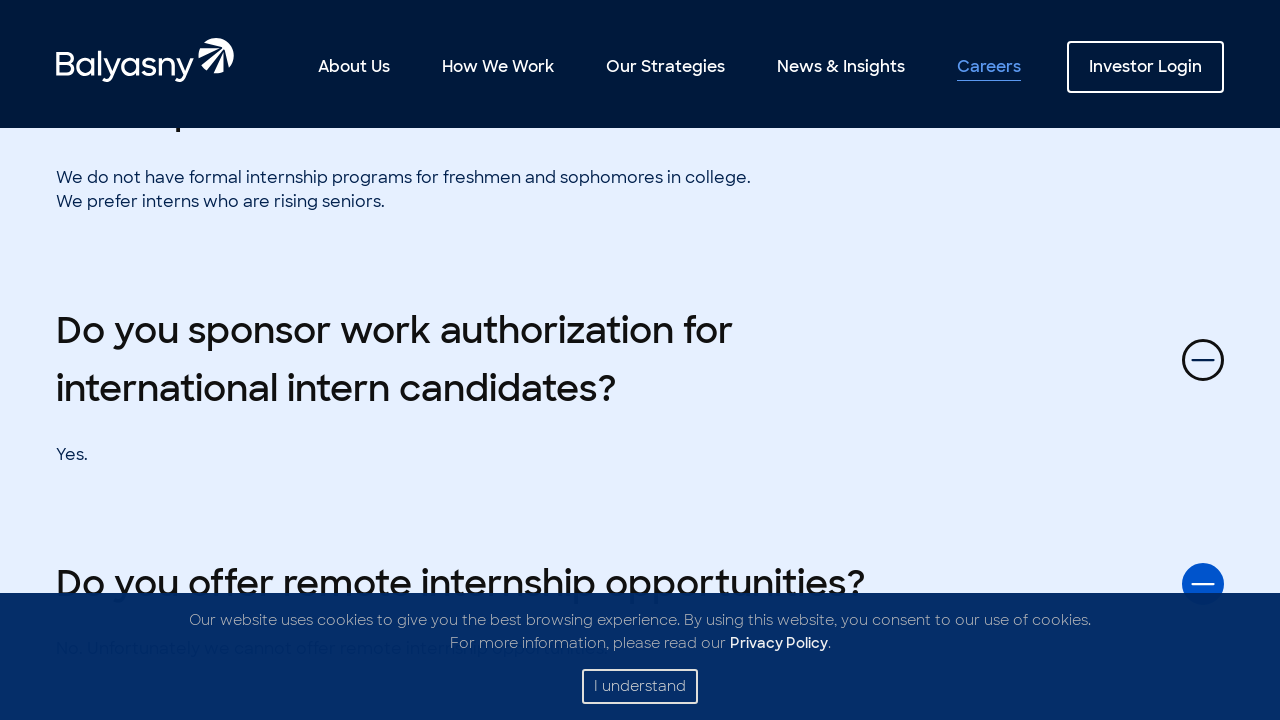